Tests the Indian Railways train search functionality by entering source and destination stations, disabling date selection, and retrieving train information from the results table

Starting URL: https://erail.in/

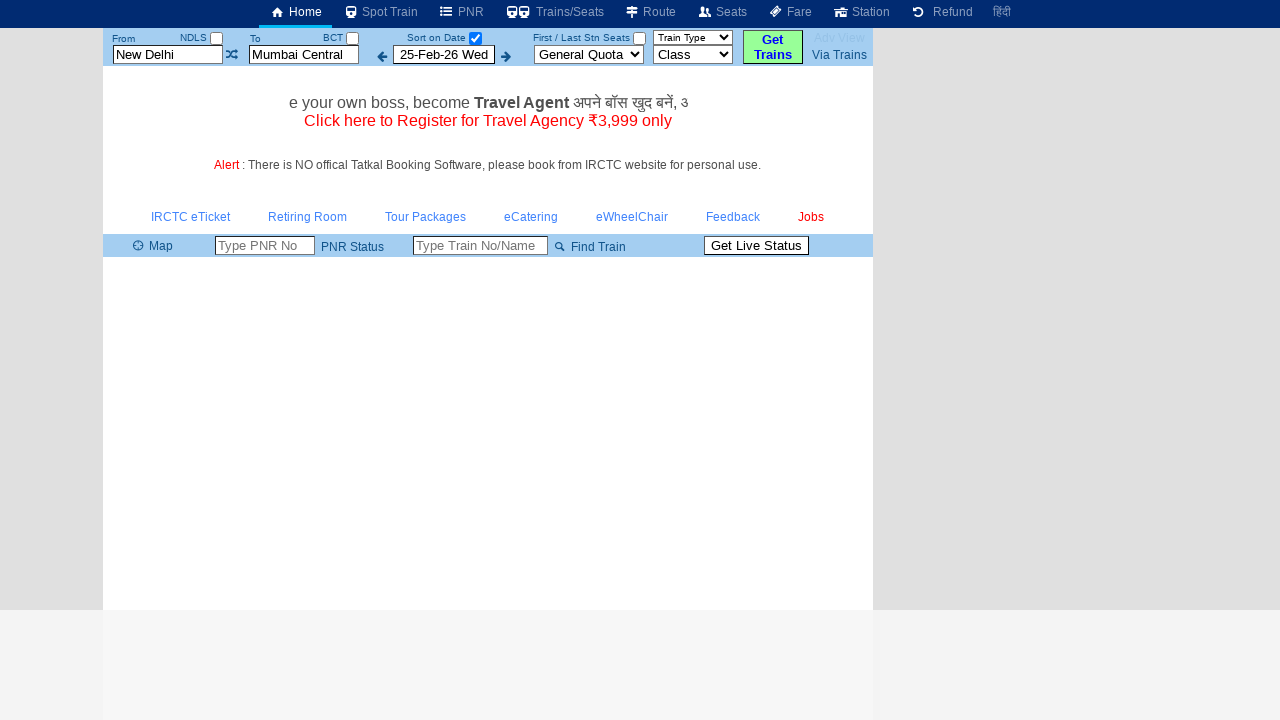

Cleared source station input field on #txtStationFrom
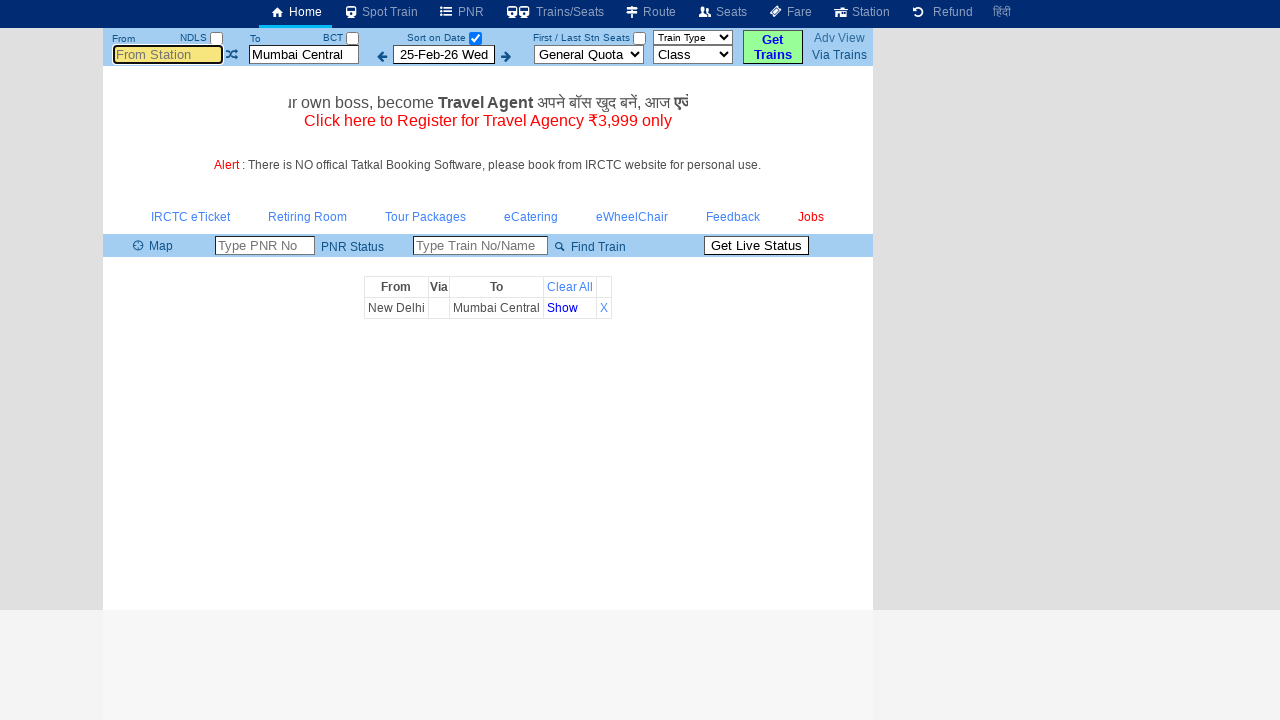

Entered 'MAS' as source station on #txtStationFrom
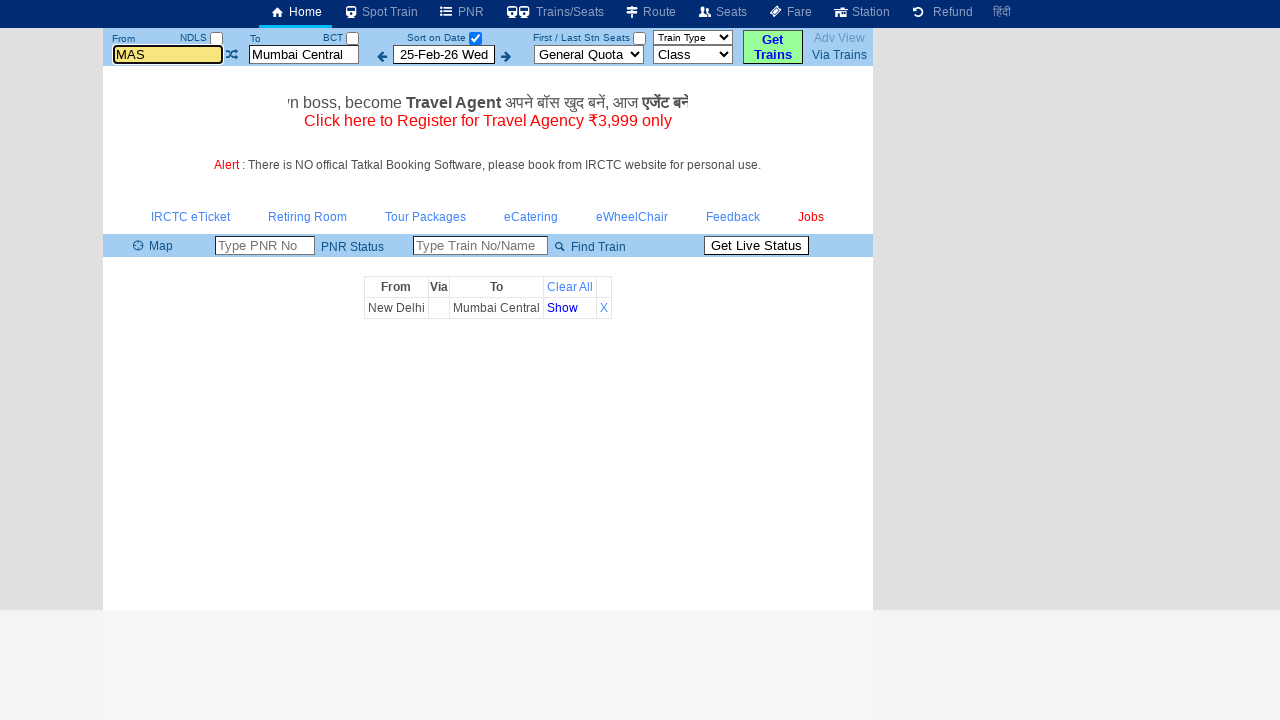

Pressed Enter to confirm source station selection on #txtStationFrom
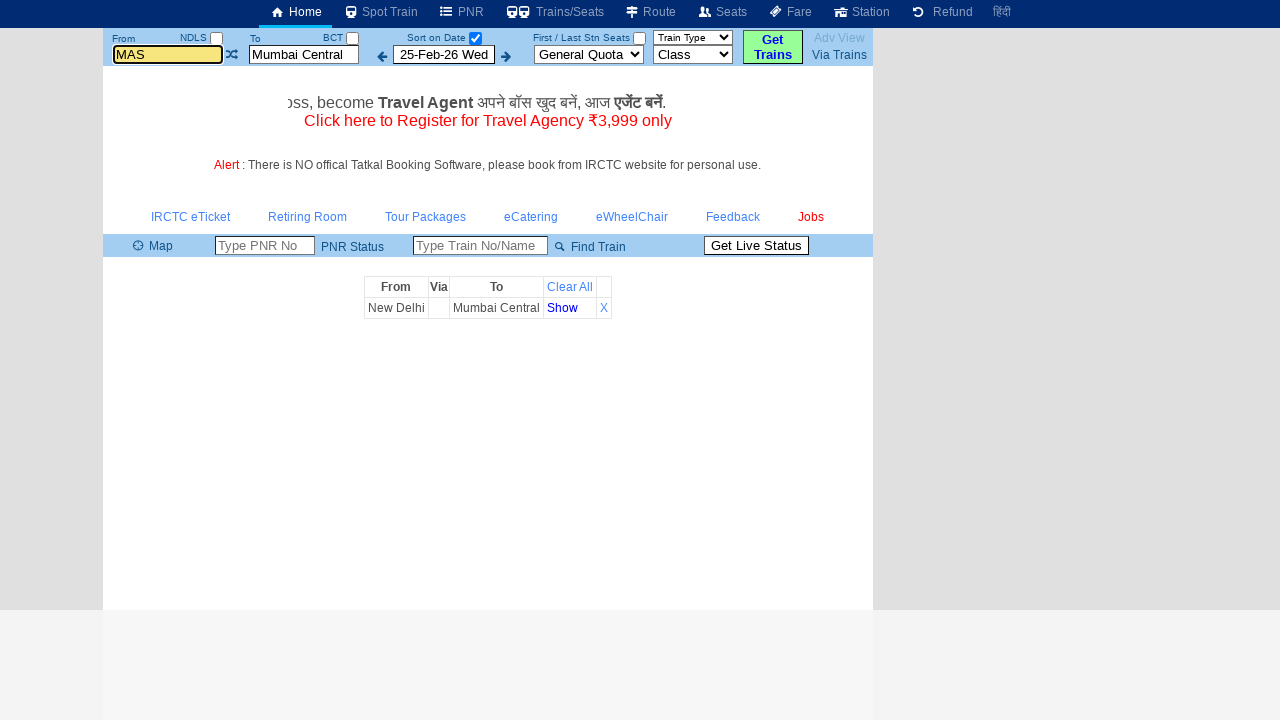

Cleared destination station input field on #txtStationTo
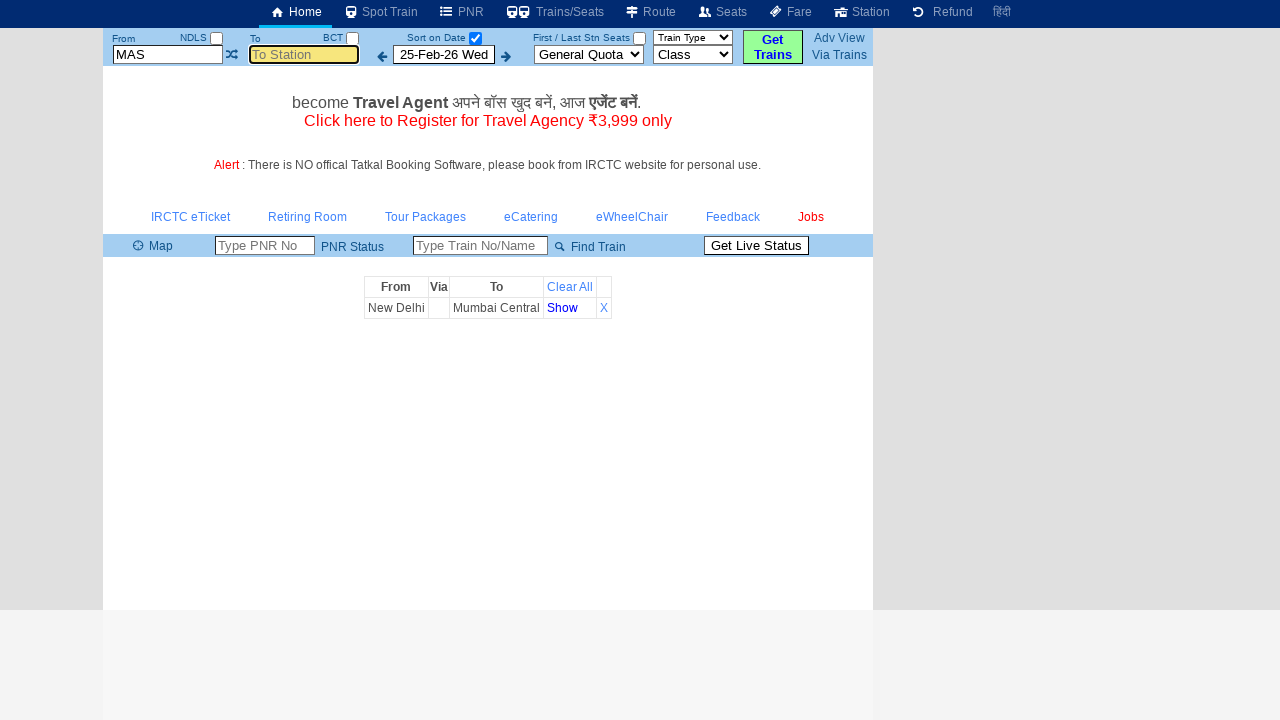

Entered 'MDU' as destination station on #txtStationTo
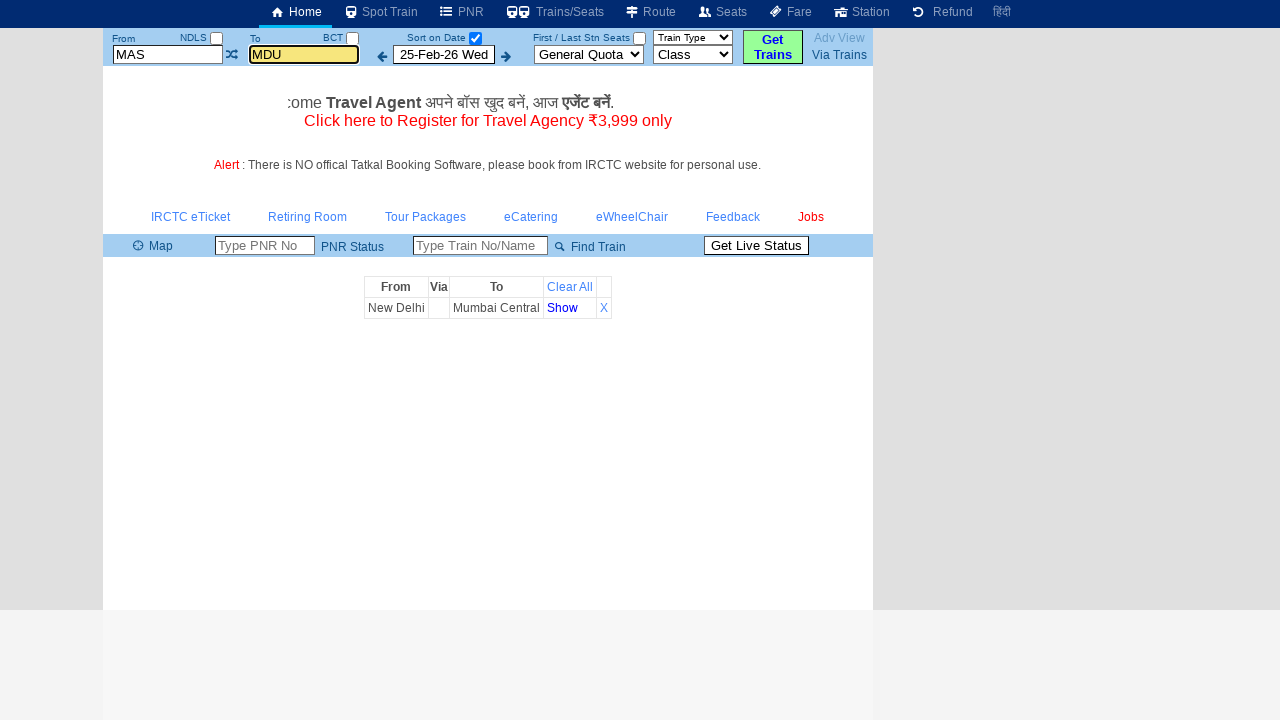

Pressed Enter to confirm destination station selection on #txtStationTo
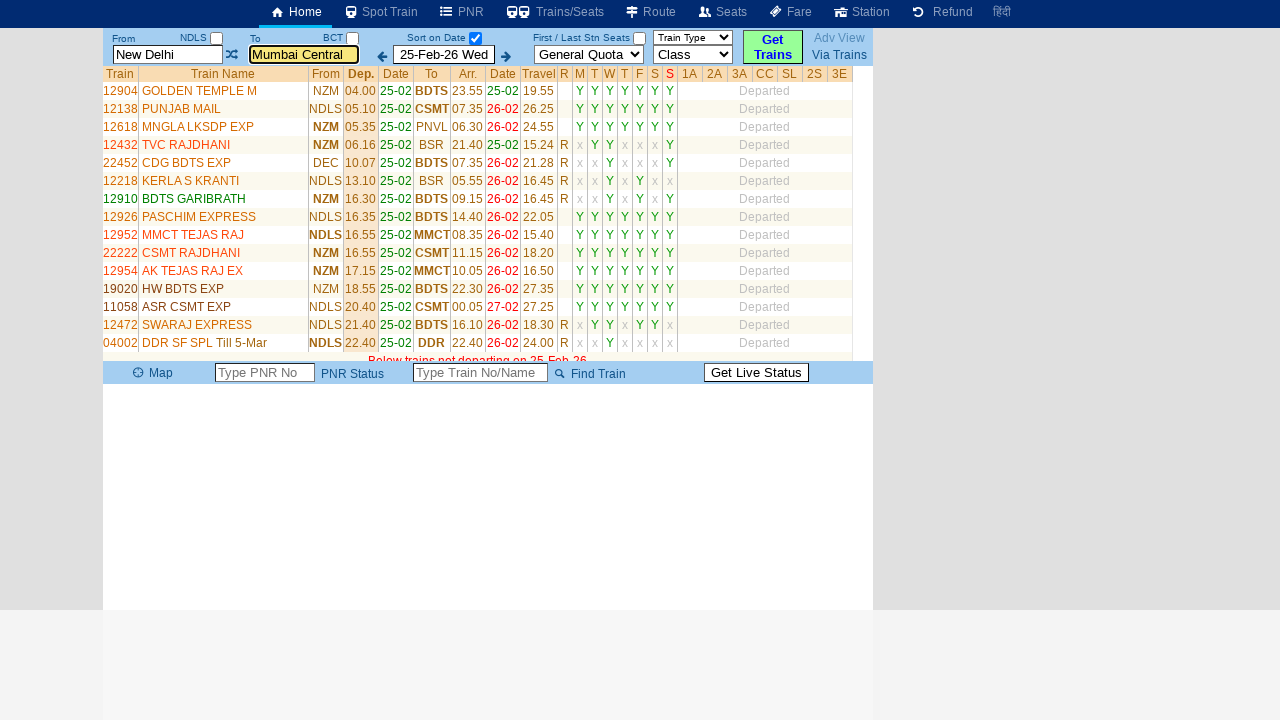

Unchecked the 'Select Date Only' checkbox to disable date filtering at (475, 38) on #chkSelectDateOnly
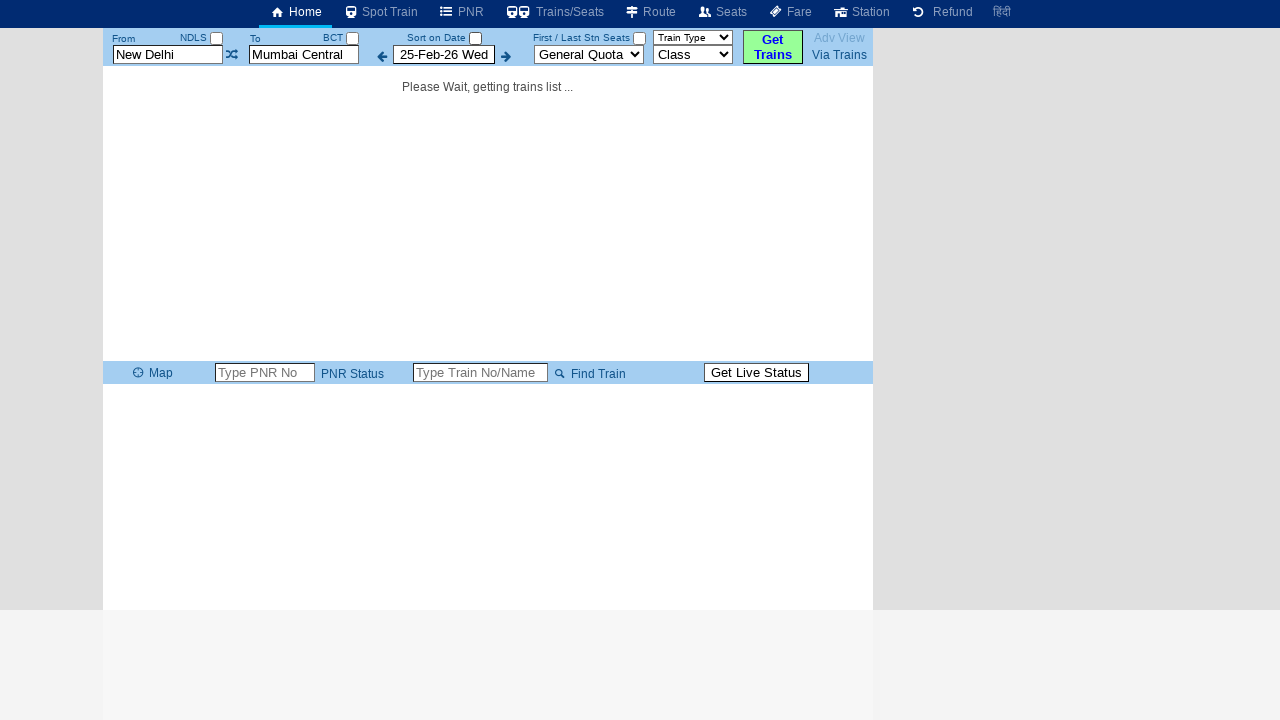

Train list table loaded successfully
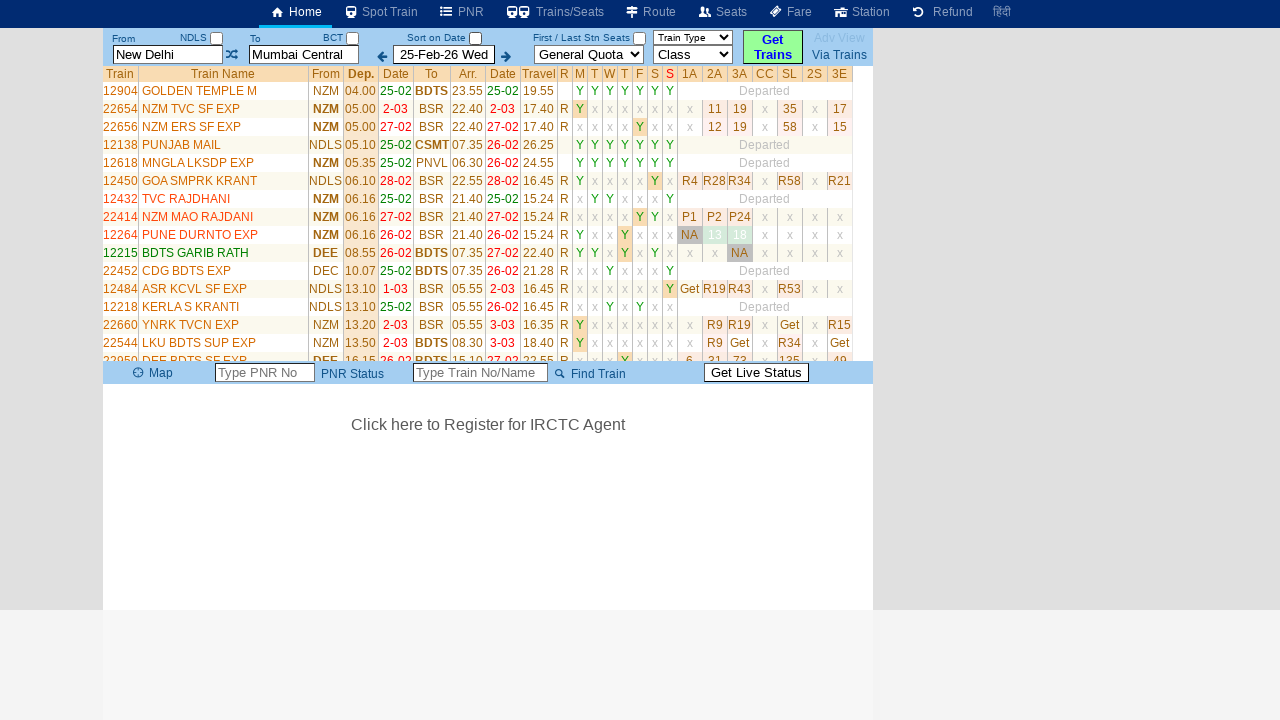

Waited 3 seconds for table data to fully populate
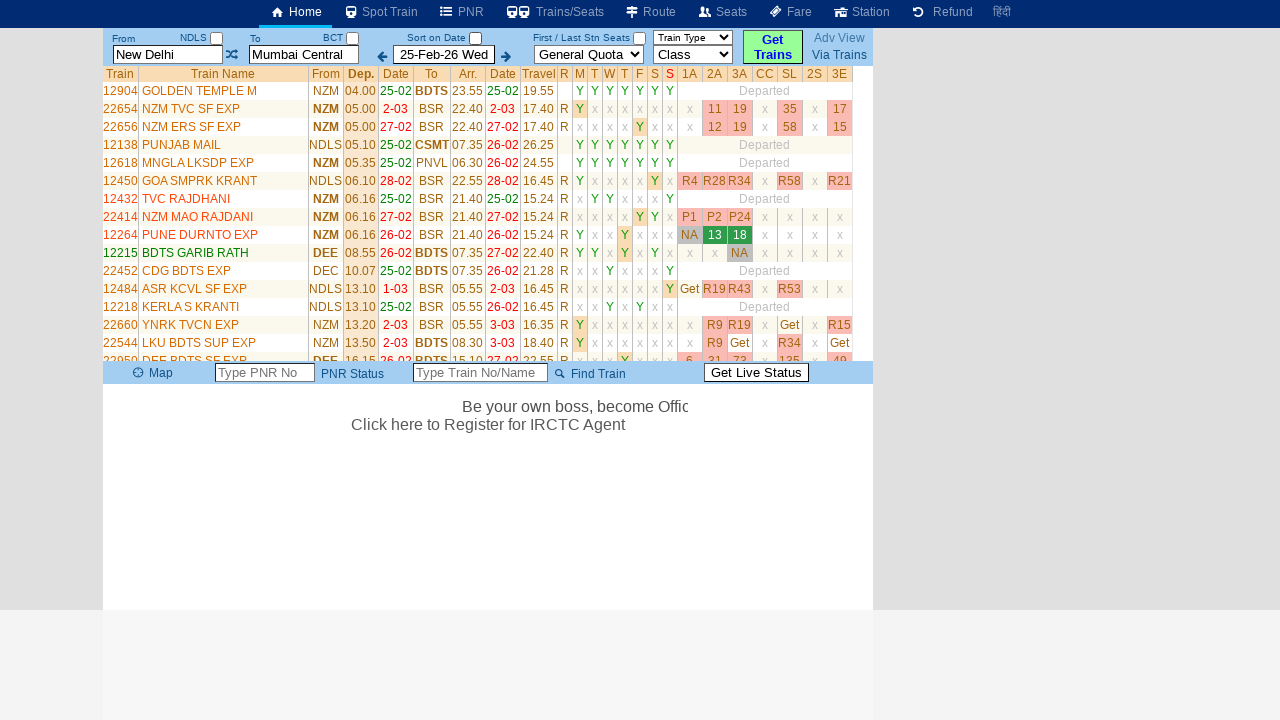

Retrieved all train name elements from the table (34 elements found)
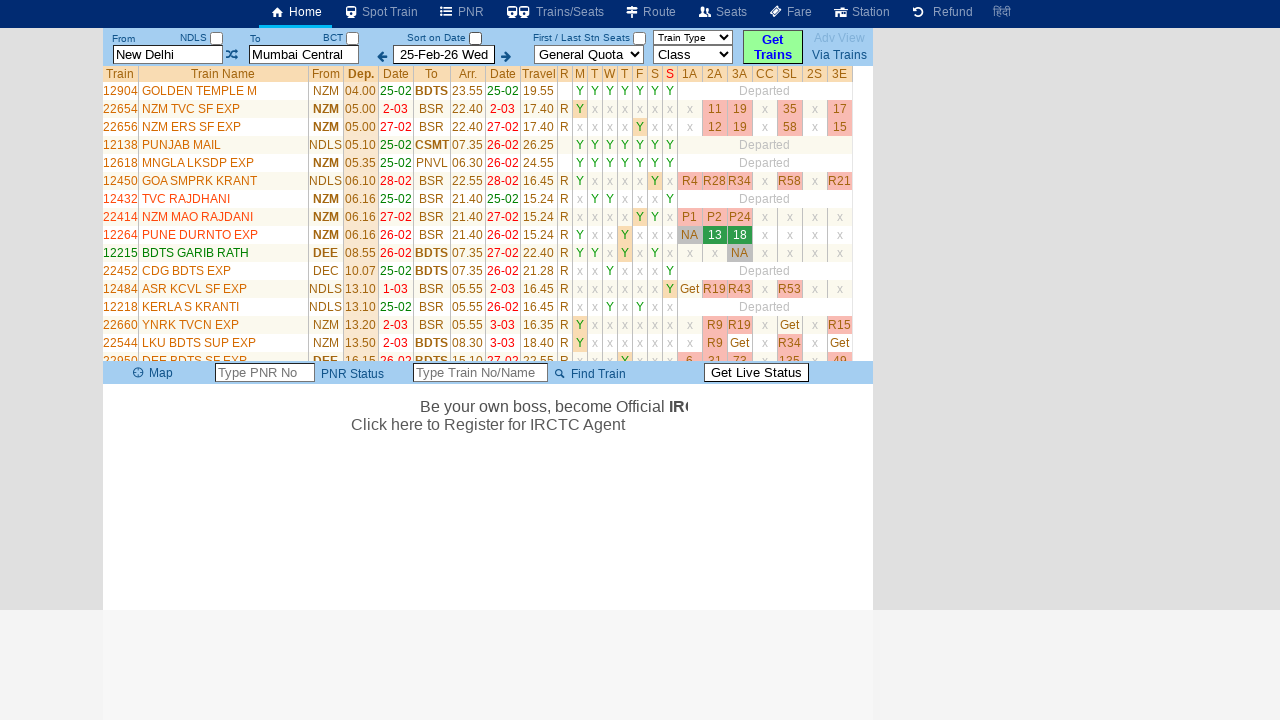

Retrieved train name: GOLDEN TEMPLE M
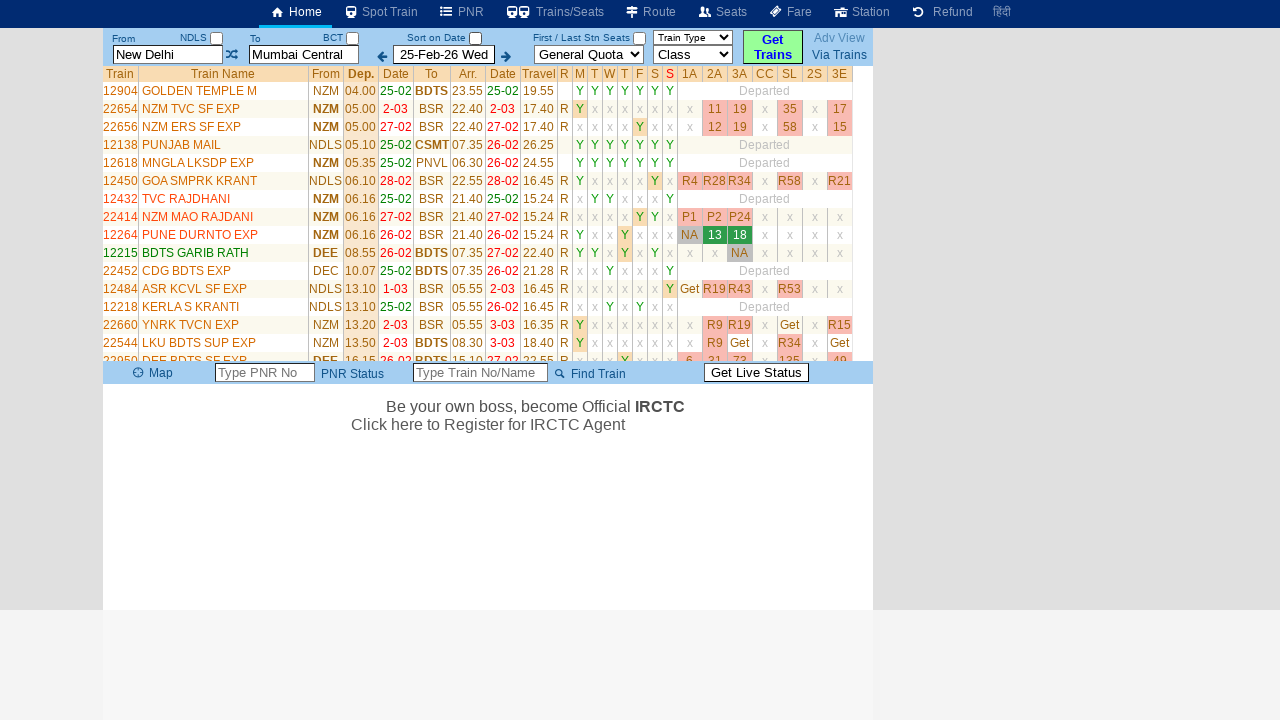

Retrieved train name: NZM TVC SF EXP
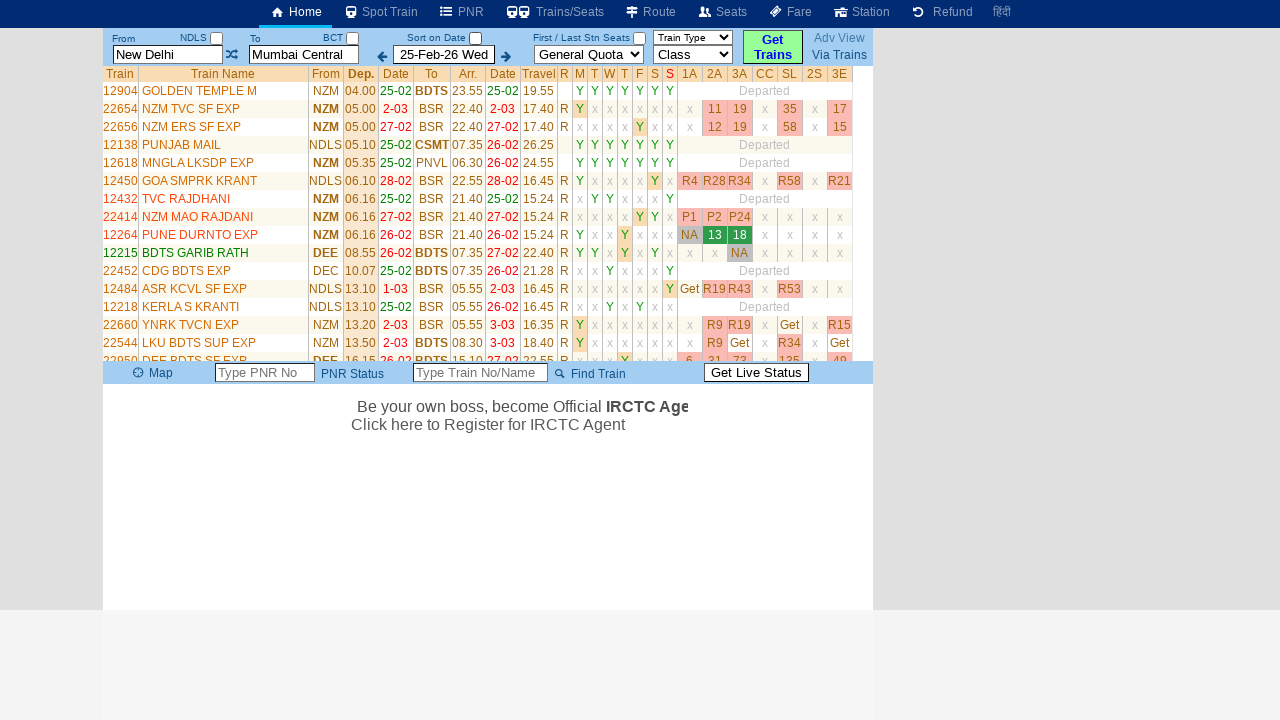

Retrieved train name: NZM ERS SF EXP
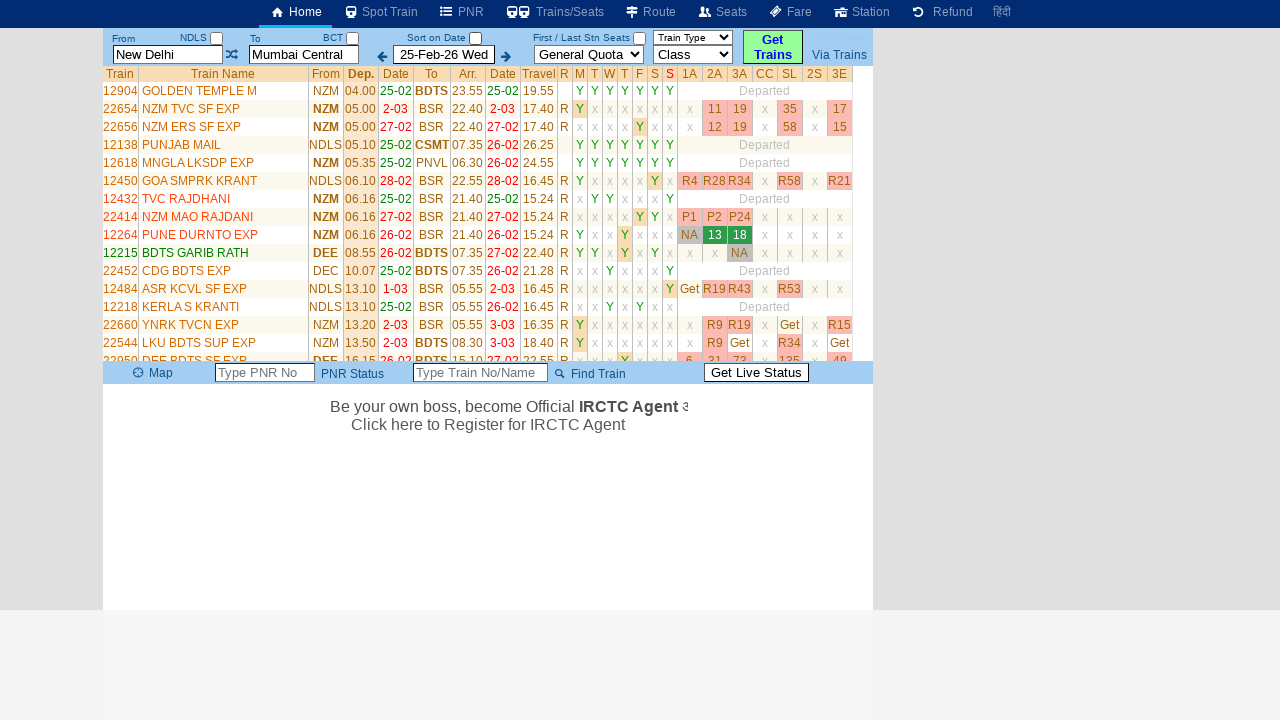

Retrieved train name: PUNJAB MAIL
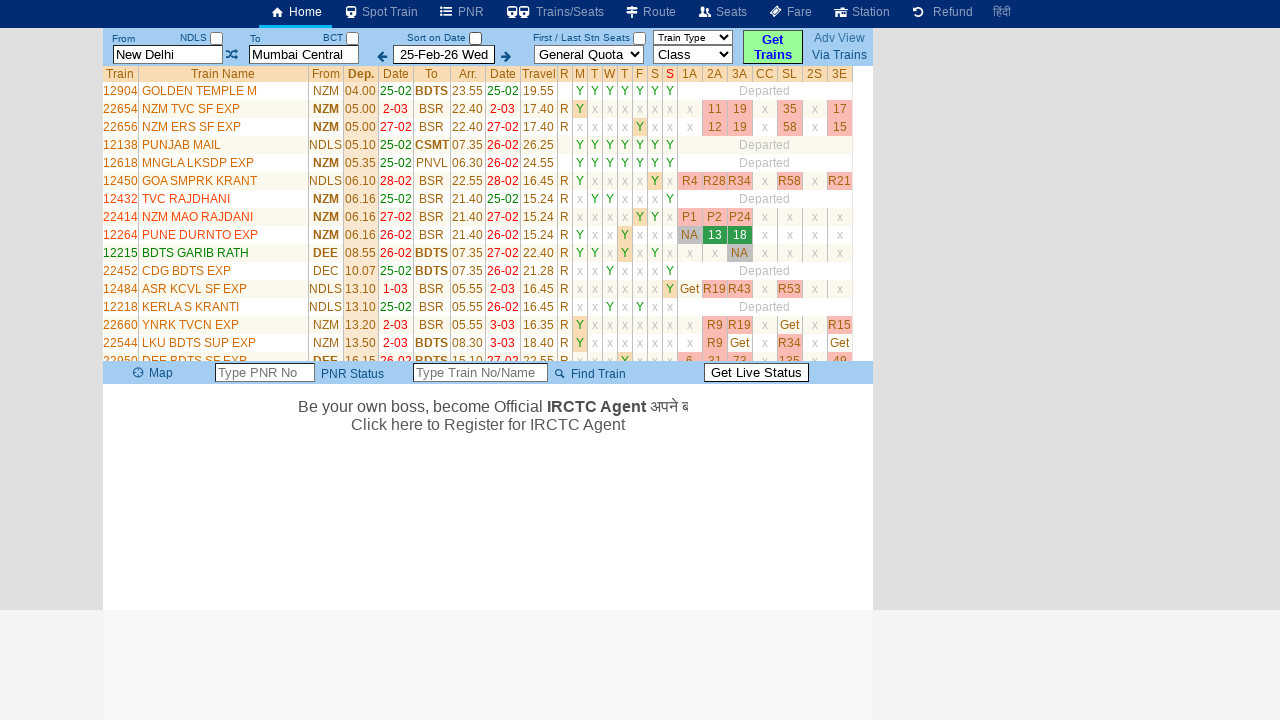

Retrieved train name: MNGLA LKSDP EXP
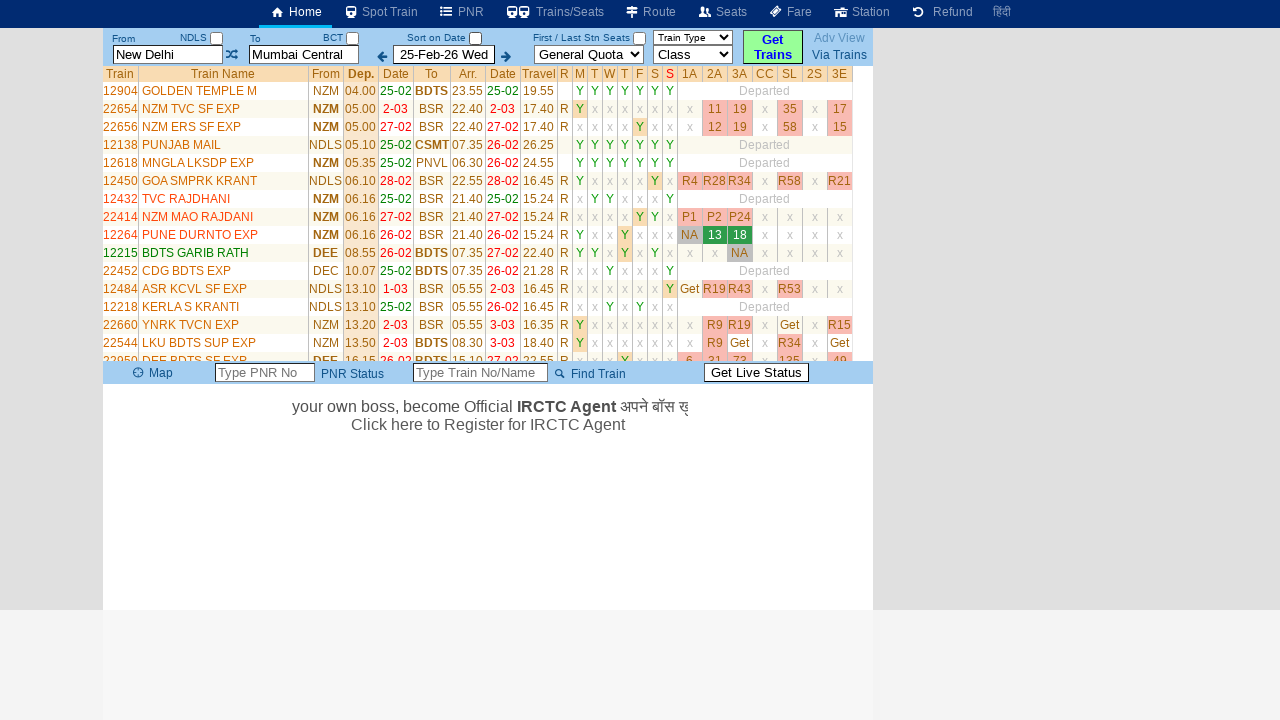

Retrieved train name: GOA SMPRK KRANT
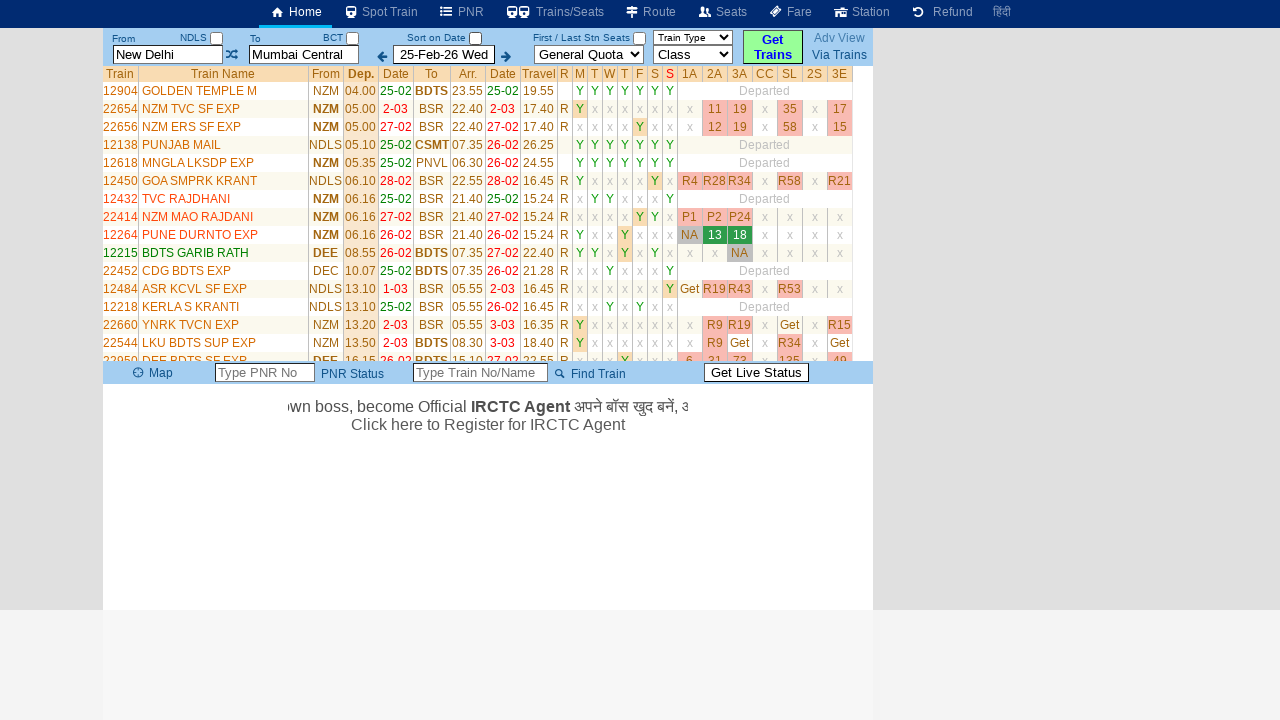

Retrieved train name: TVC RAJDHANI
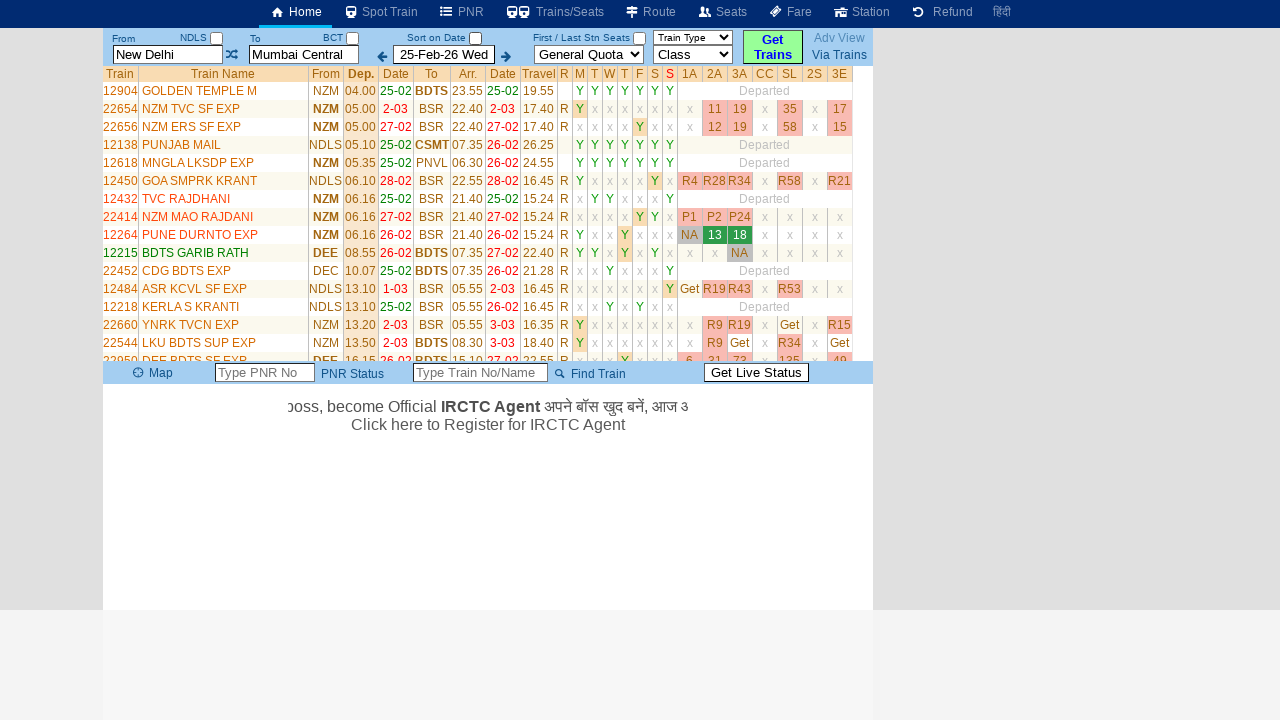

Retrieved train name: NZM MAO RAJDANI
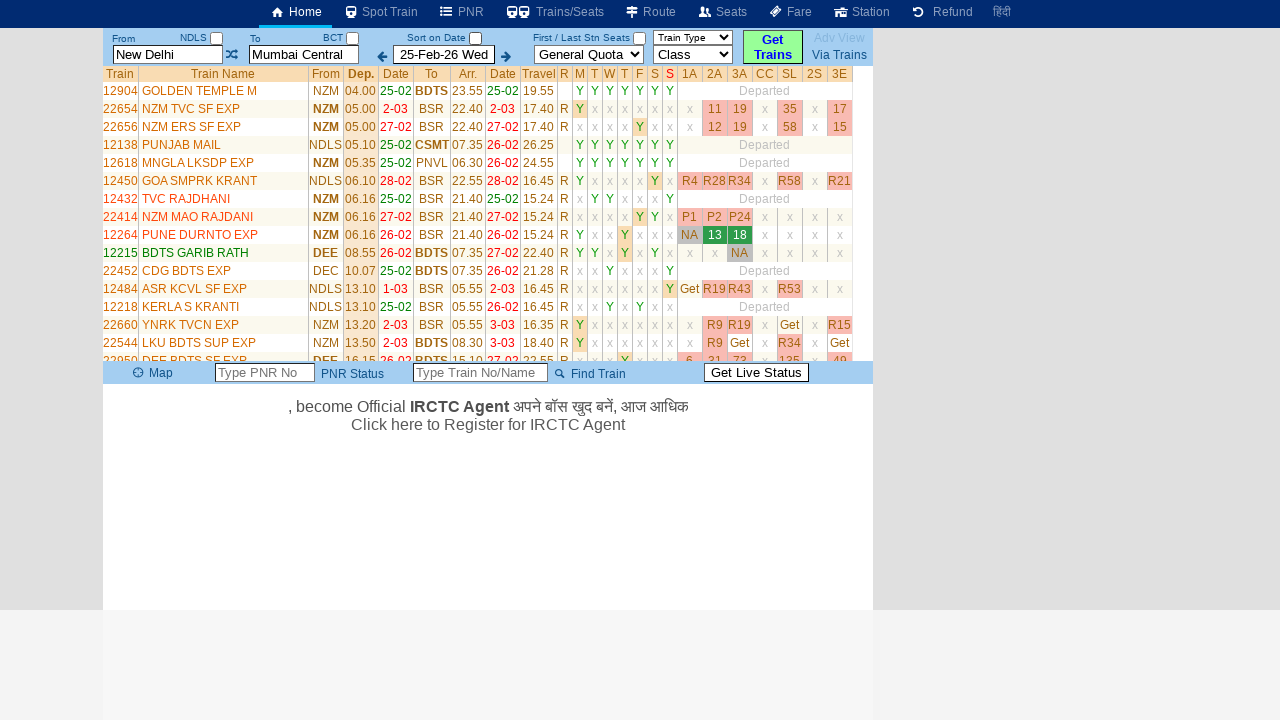

Retrieved train name: PUNE DURNTO EXP
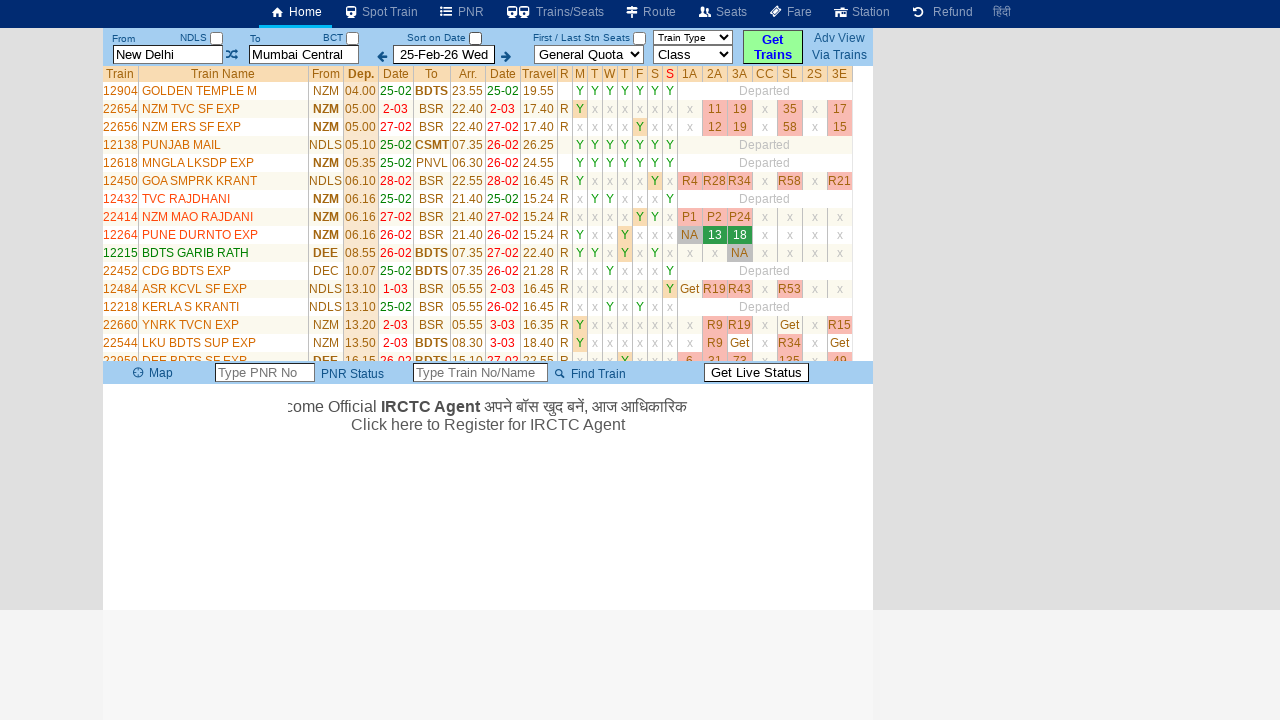

Retrieved train name: BDTS GARIB RATH
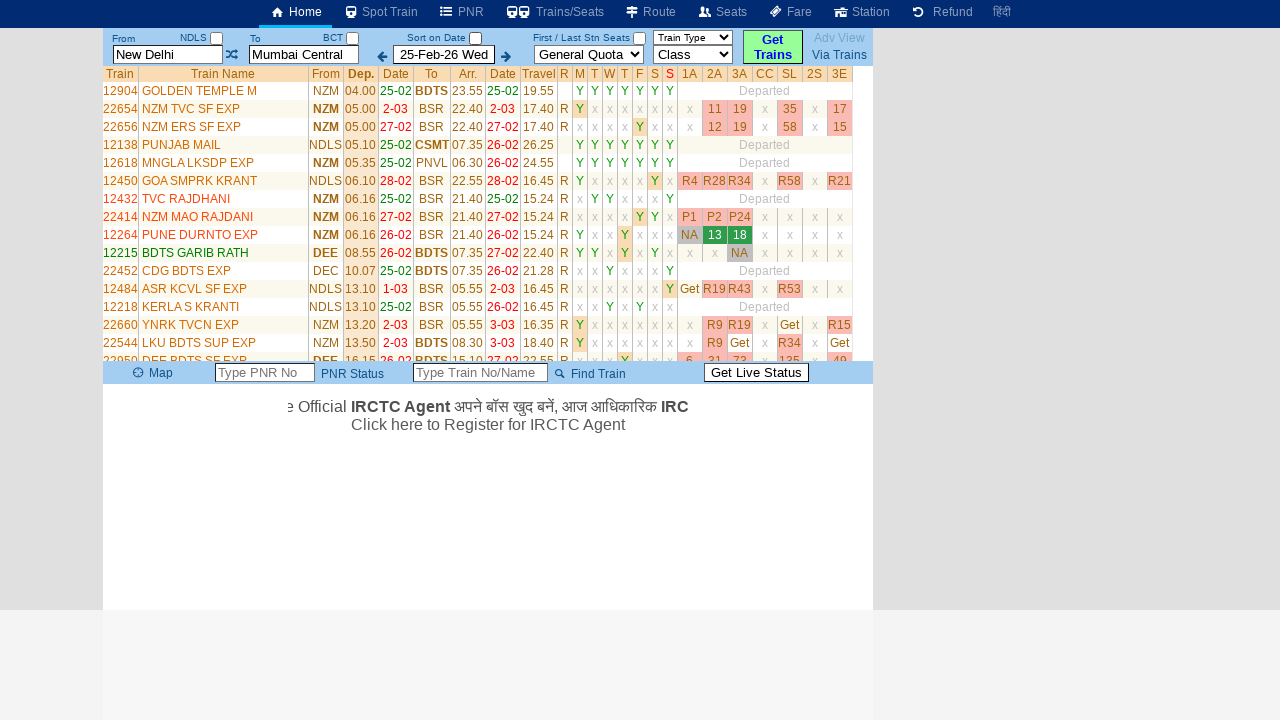

Retrieved train name: CDG BDTS EXP
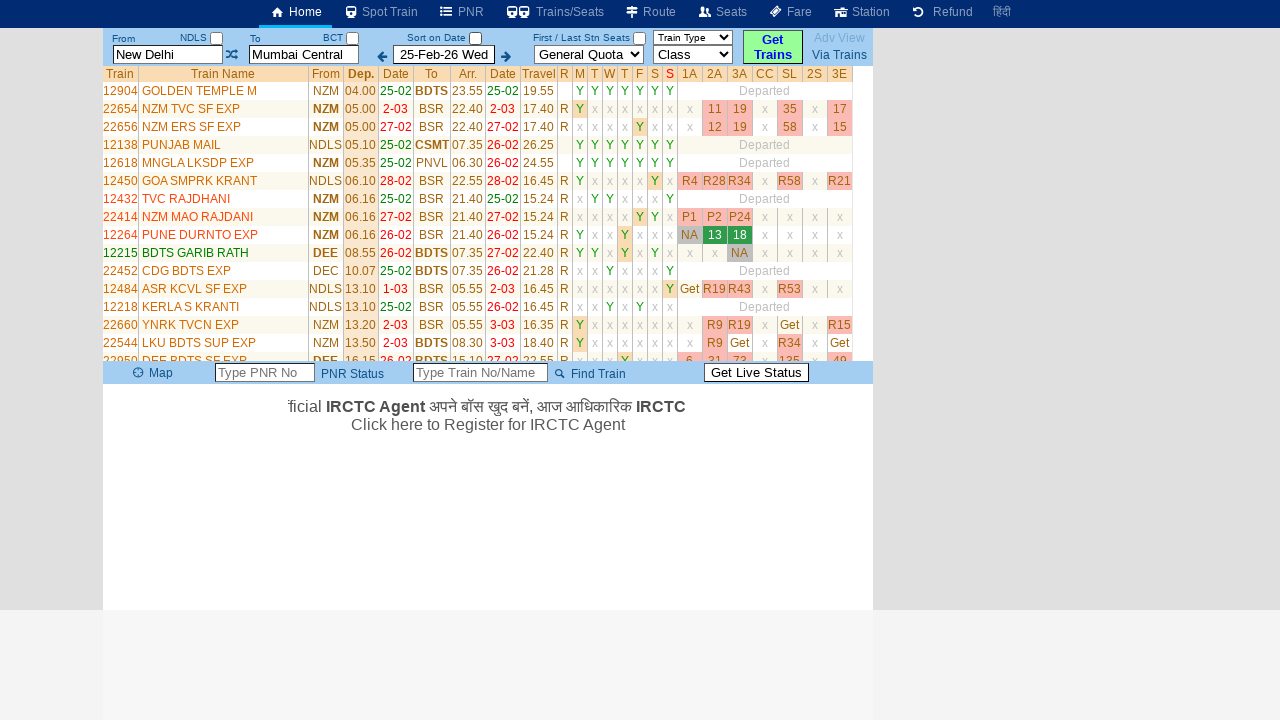

Retrieved train name: ASR KCVL SF EXP
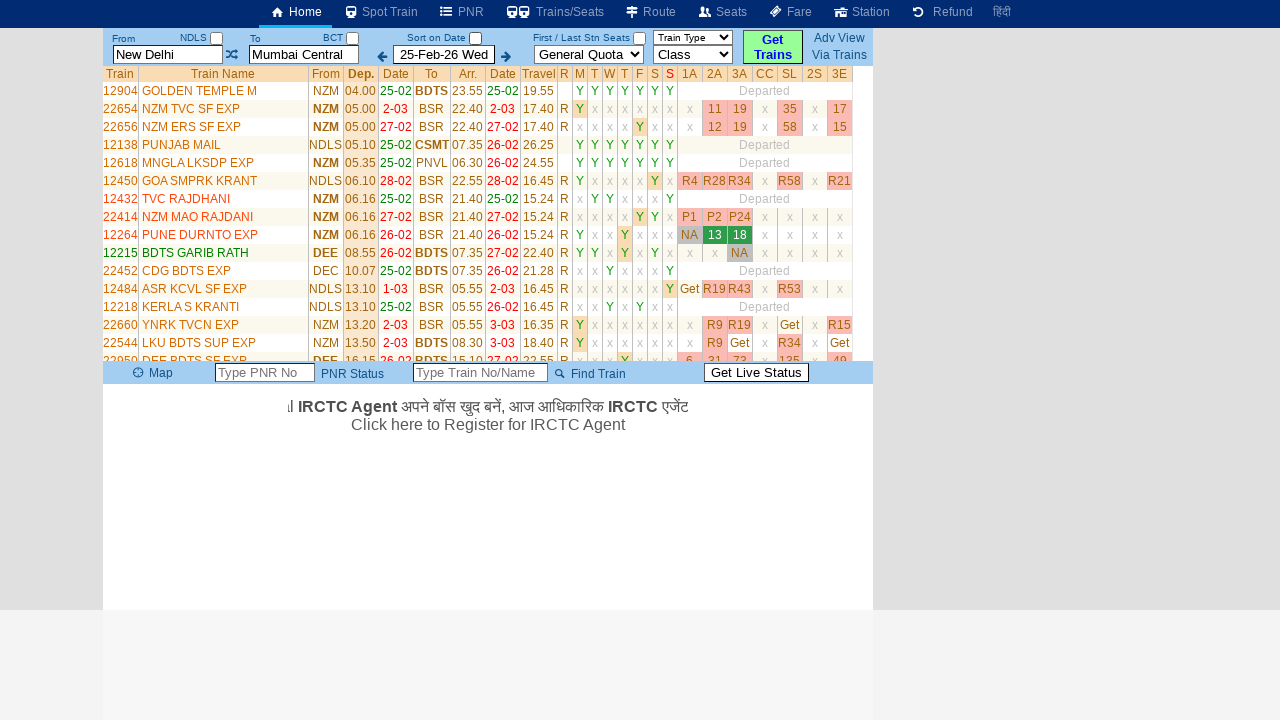

Retrieved train name: KERLA S KRANTI
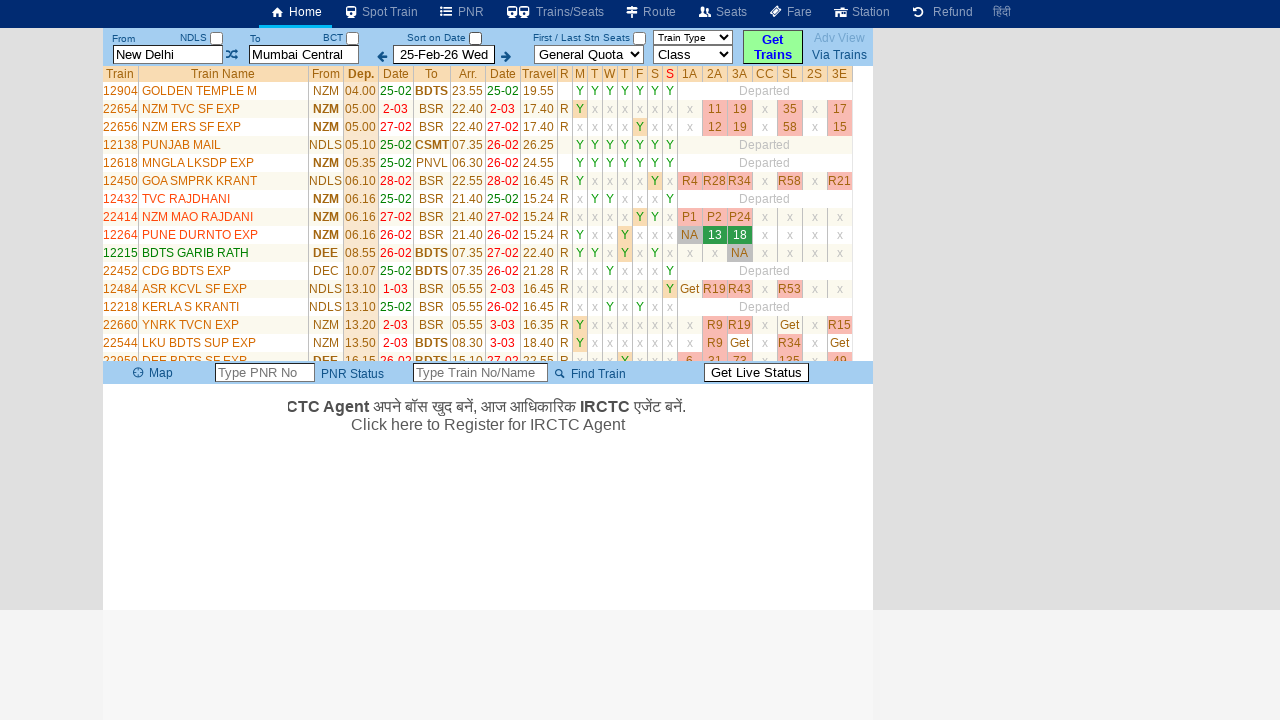

Retrieved train name: YNRK TVCN EXP
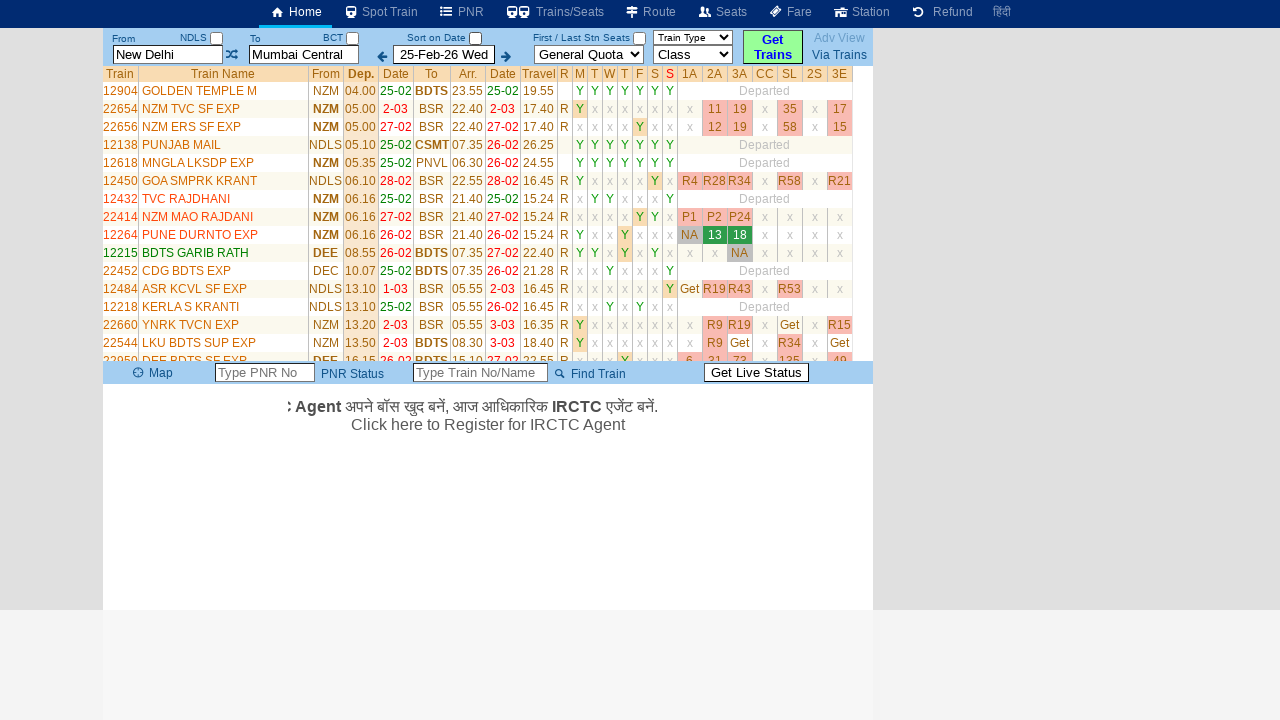

Retrieved train name: LKU BDTS SUP EXP
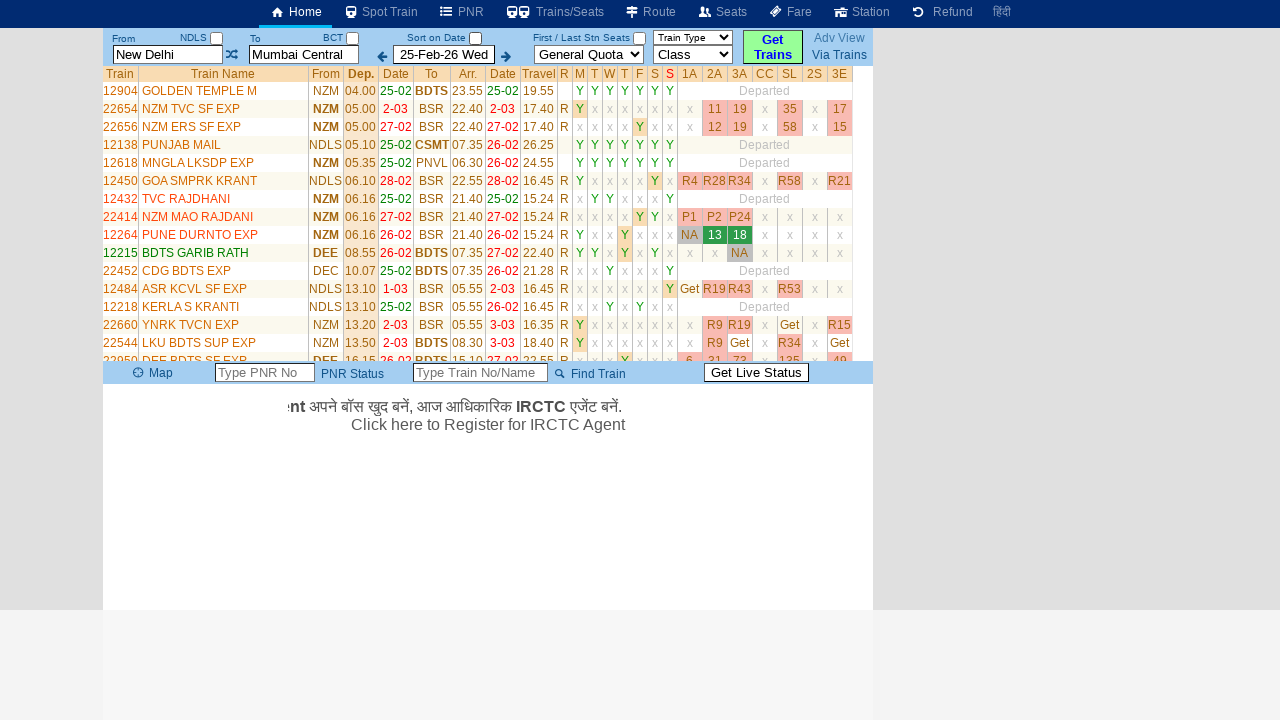

Retrieved train name: DEE BDTS SF EXP
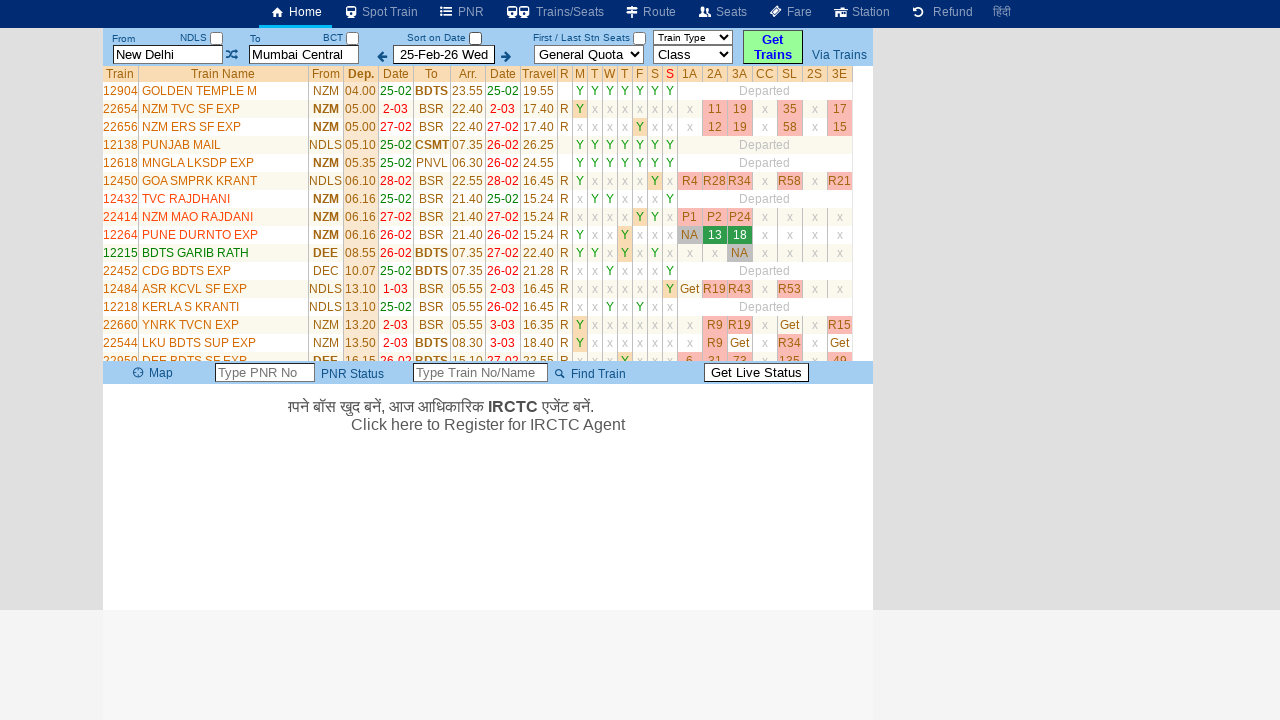

Retrieved train name: MHRST SMPRK K EX
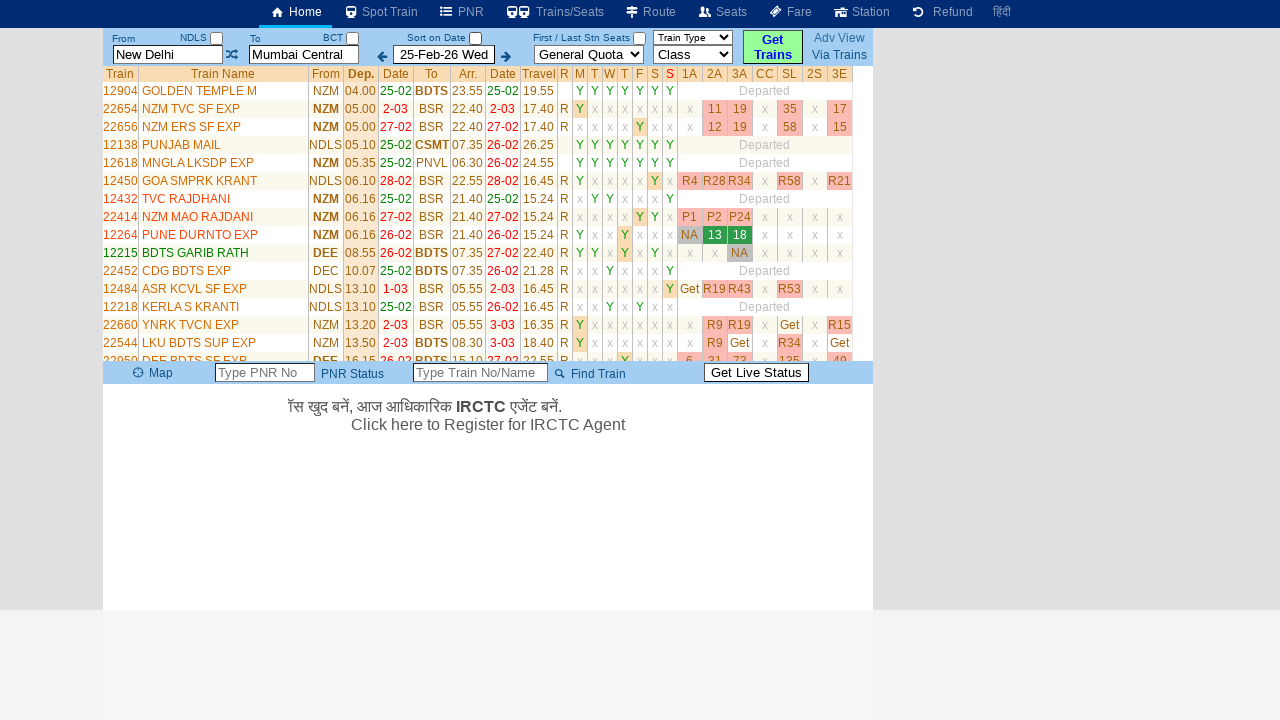

Retrieved train name: BDTS GARIBRATH
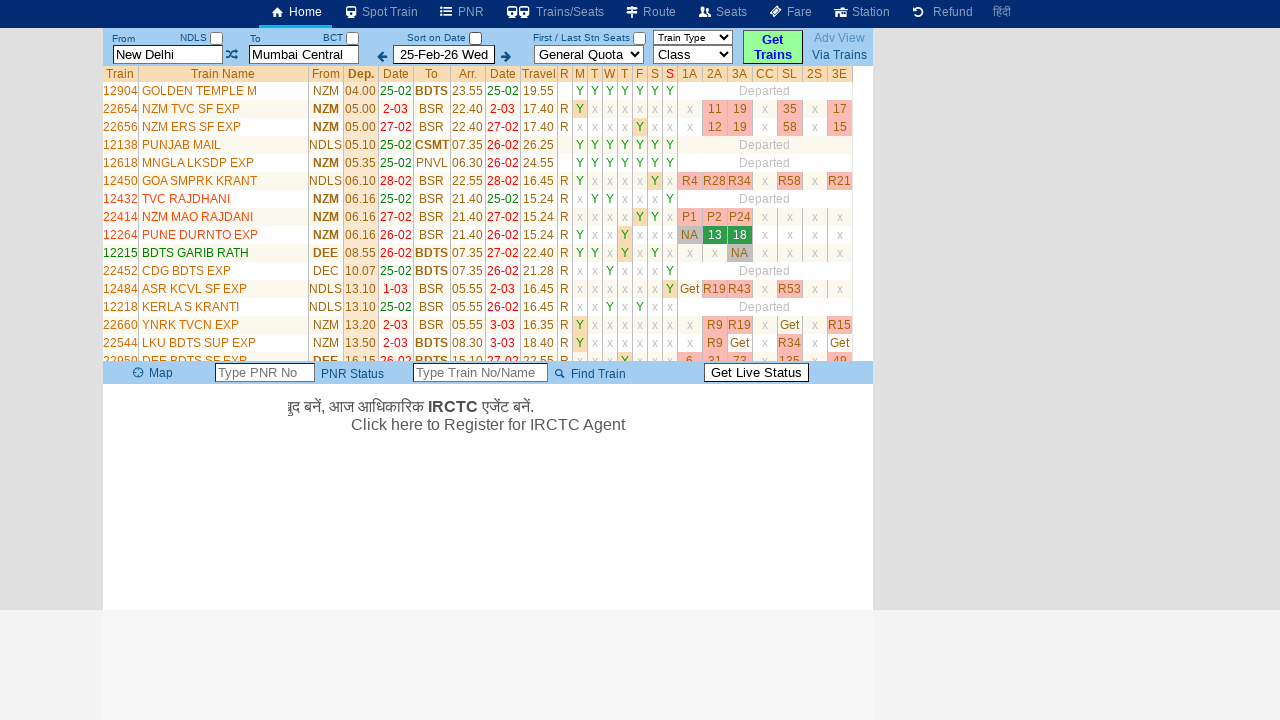

Retrieved train name: BANDRA YUVA EXP
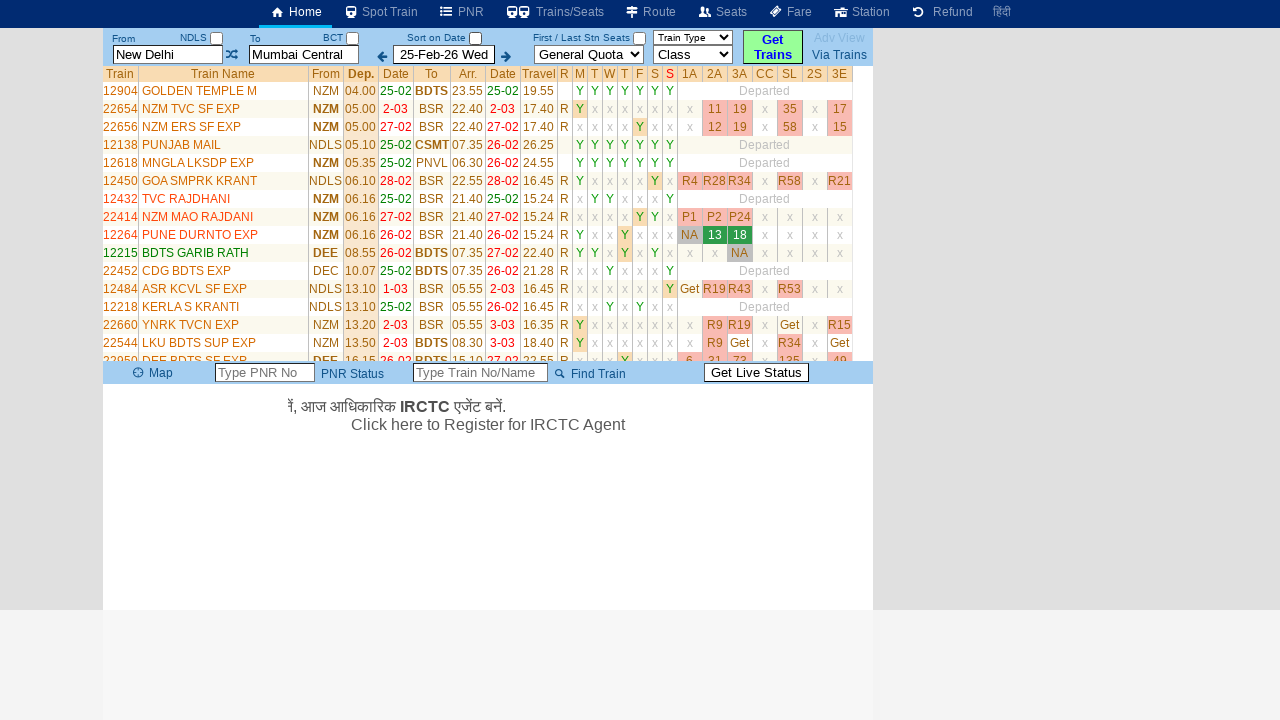

Retrieved train name: PASCHIM EXPRESS
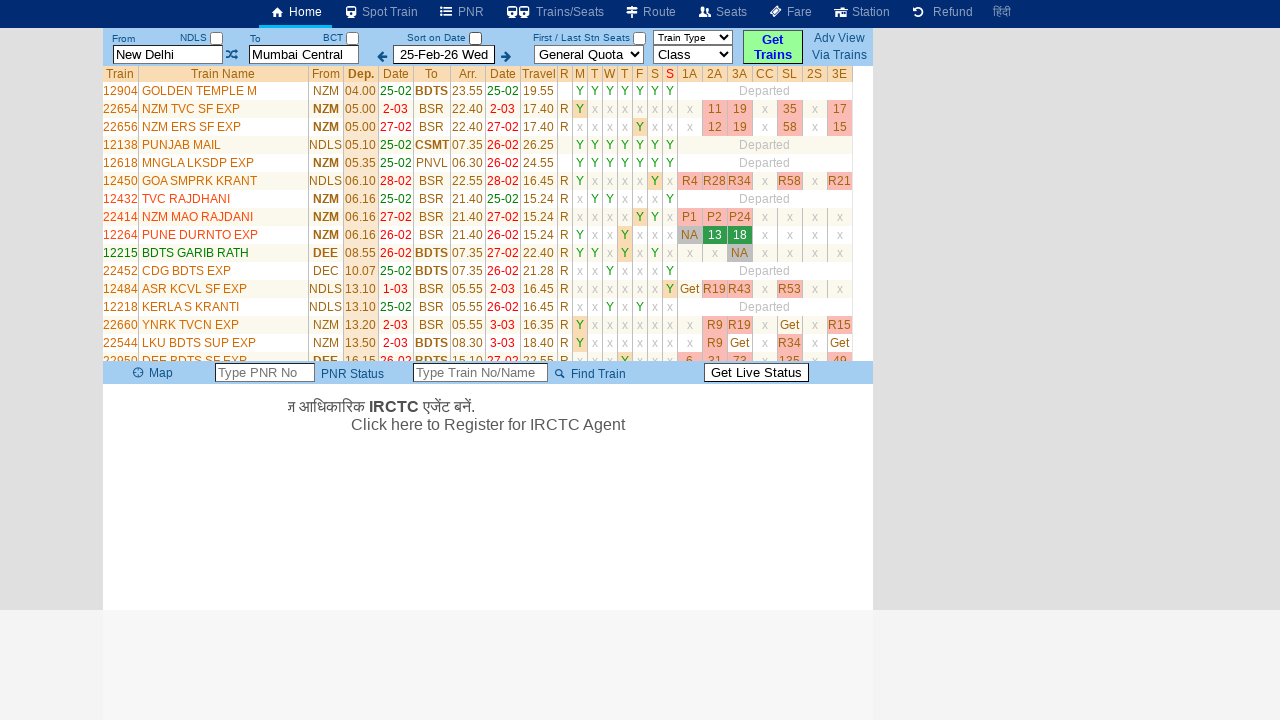

Retrieved train name: MMCT TEJAS RAJ
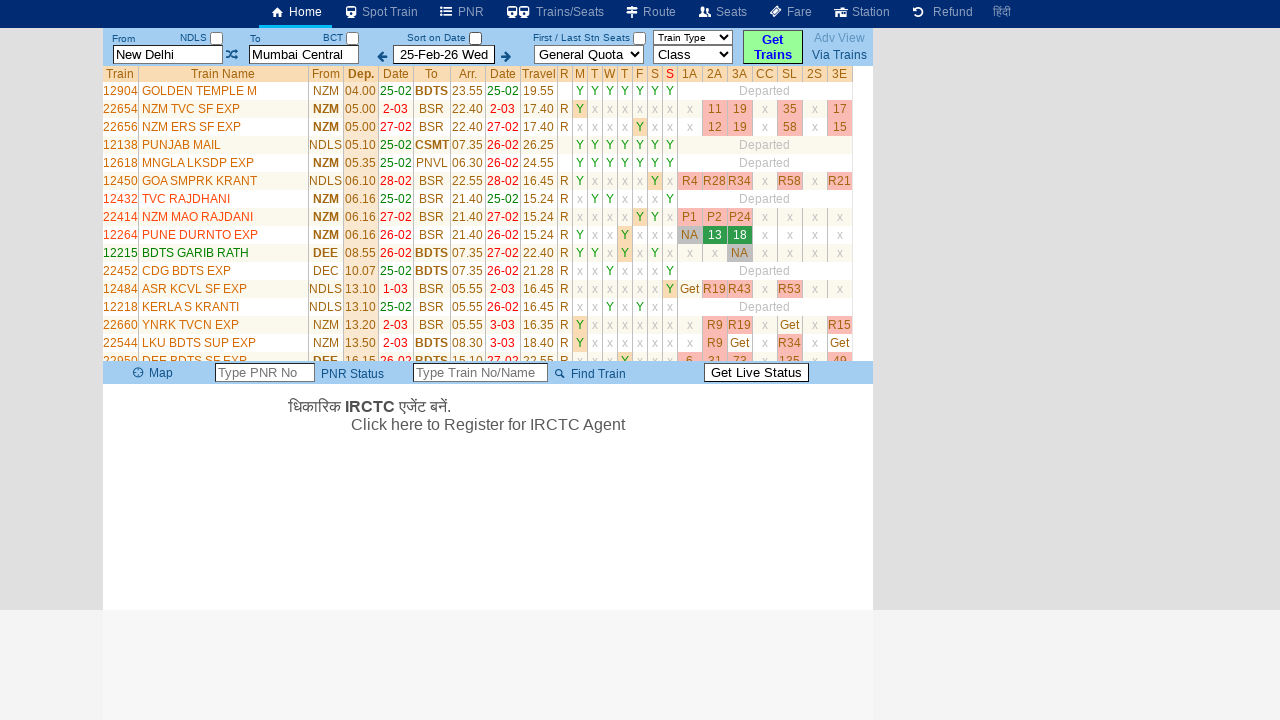

Retrieved train name: CSMT RAJDHANI
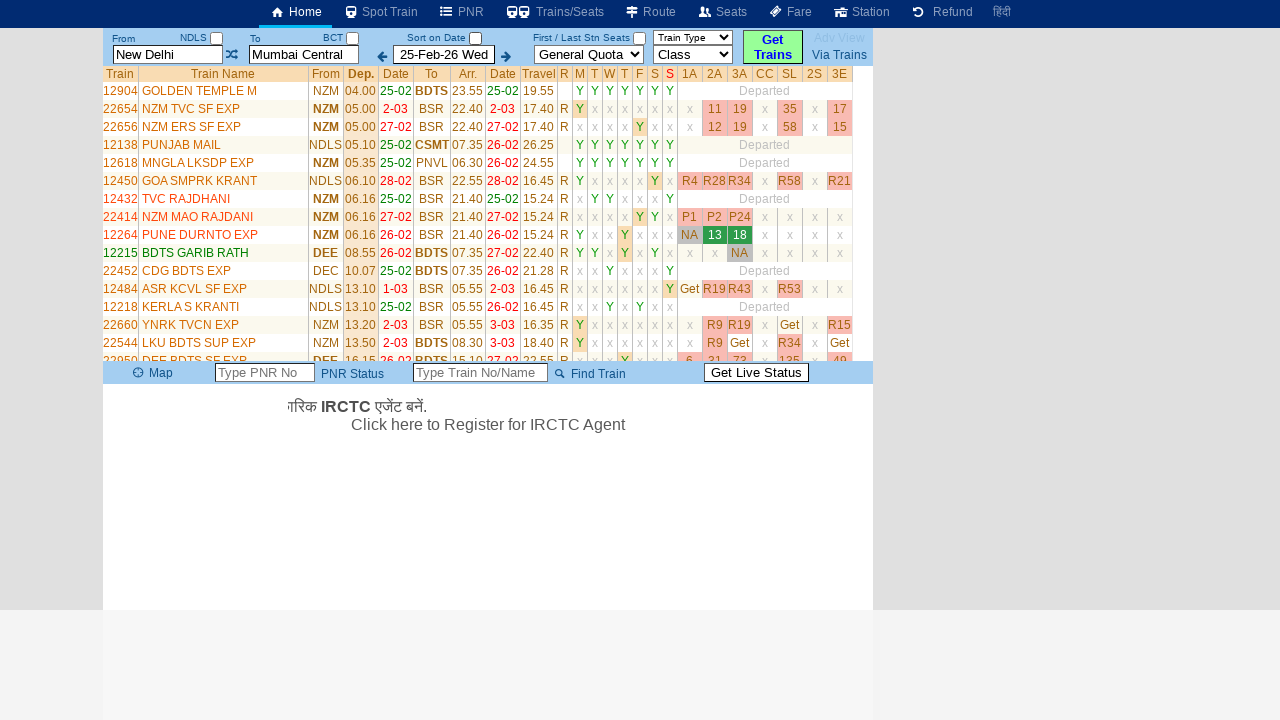

Retrieved train name: AK TEJAS RAJ EX
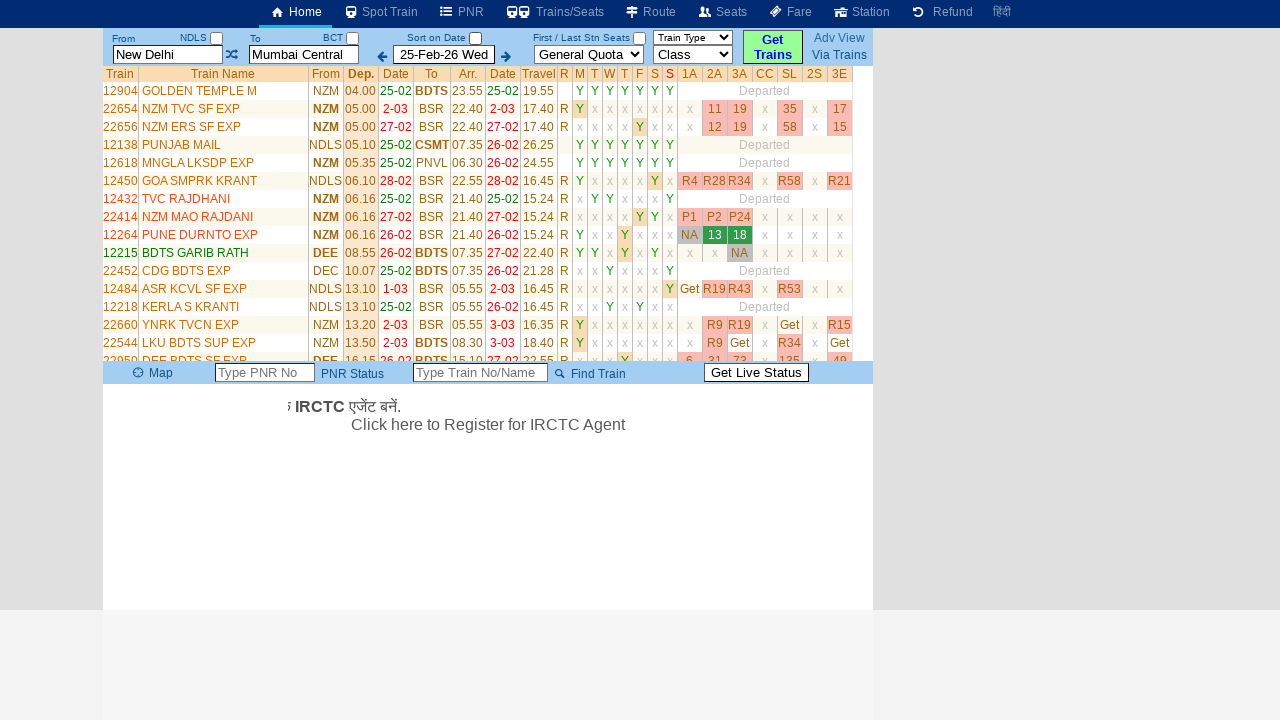

Retrieved train name: HW BDTS EXP
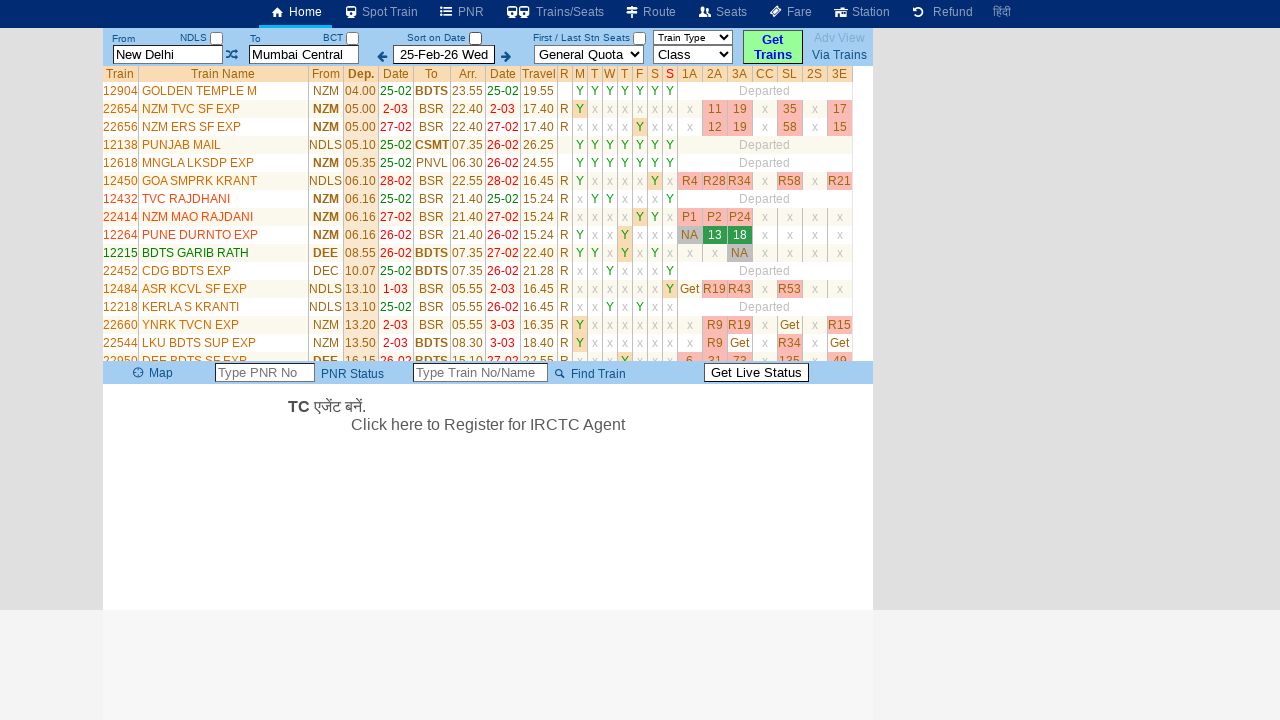

Retrieved train name: ASR CSMT EXP
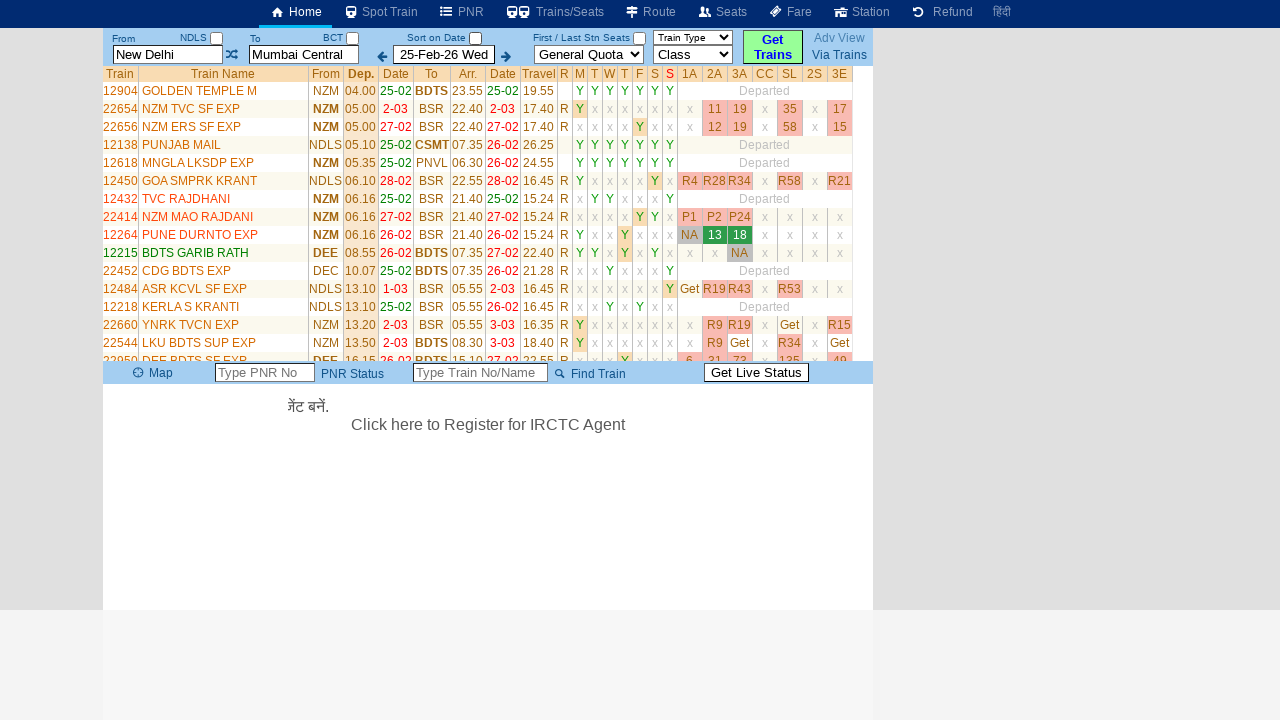

Retrieved train name: NZM PUNE SPL 28-Feb to 8-Mar
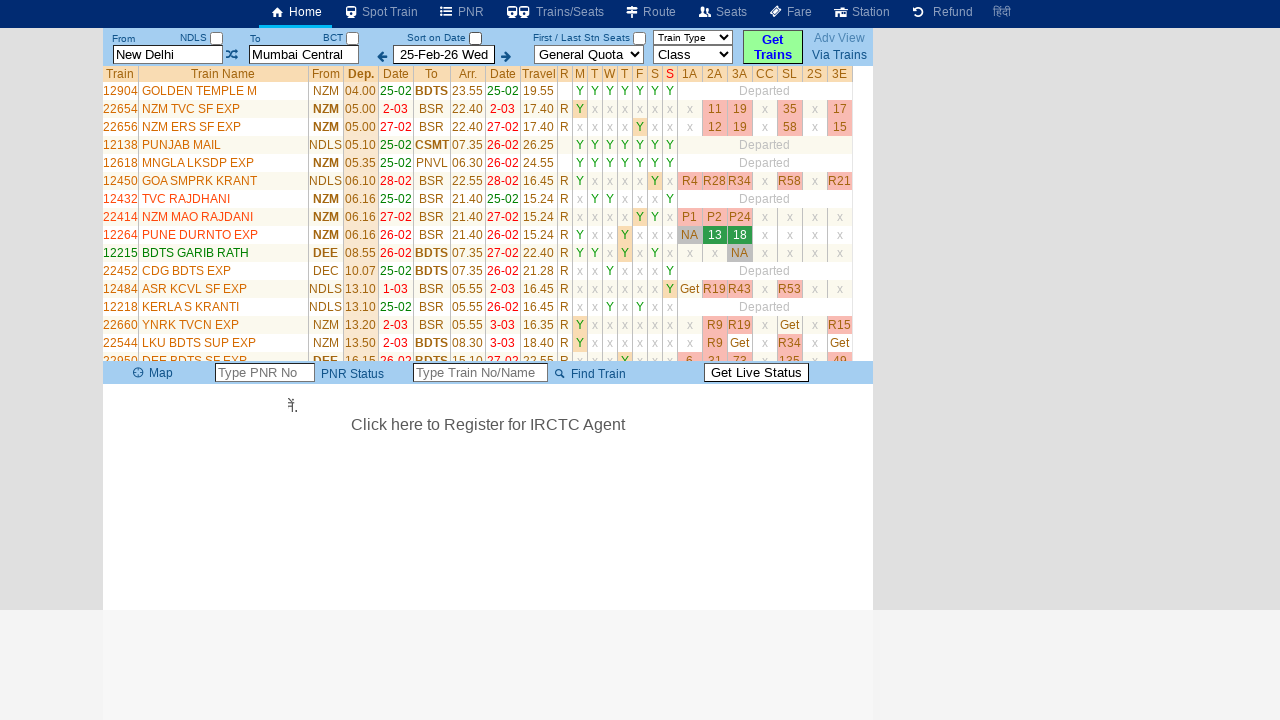

Retrieved train name: DARSHAN EXPRESS
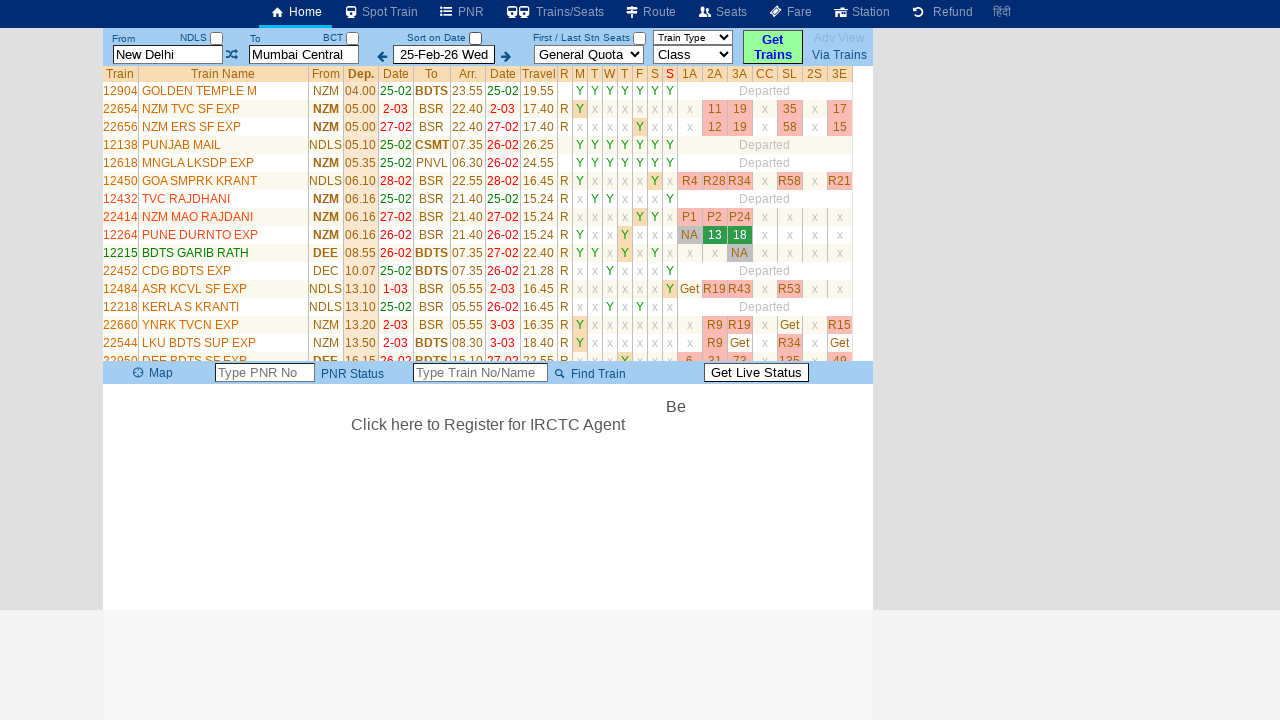

Retrieved train name: NZM ERS DURONTO
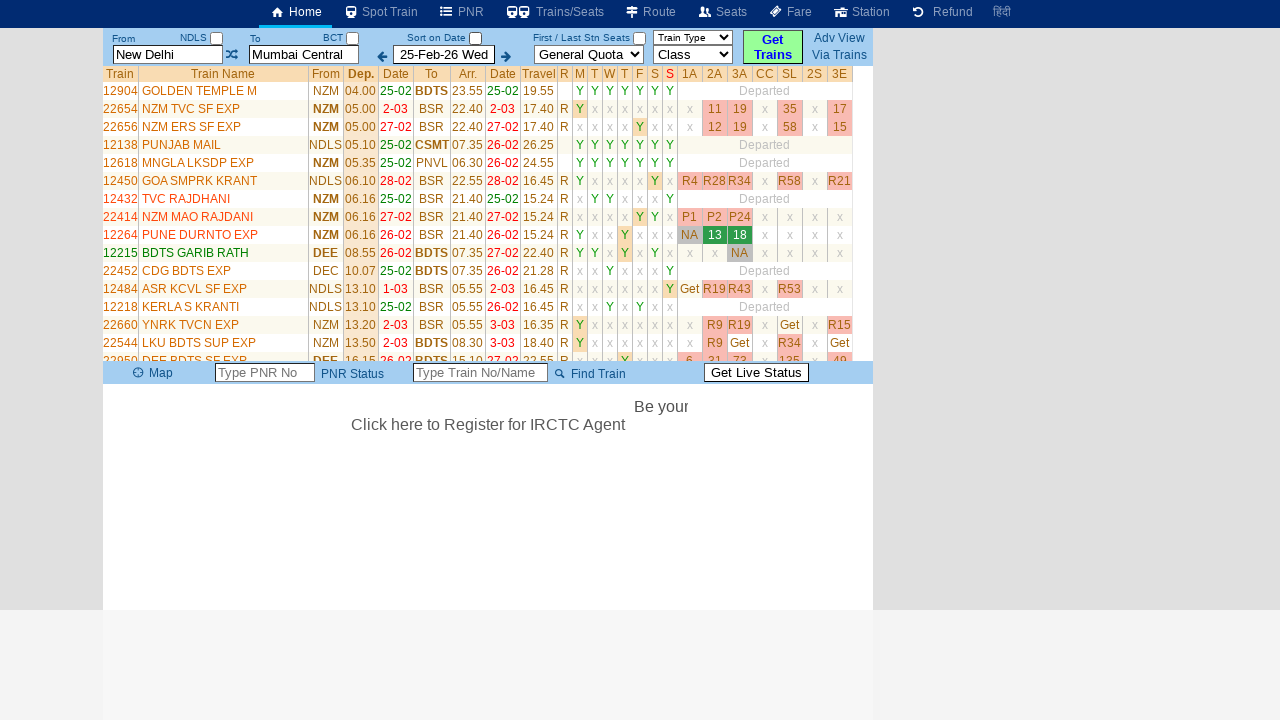

Retrieved train name: SWARAJ EXPRESS
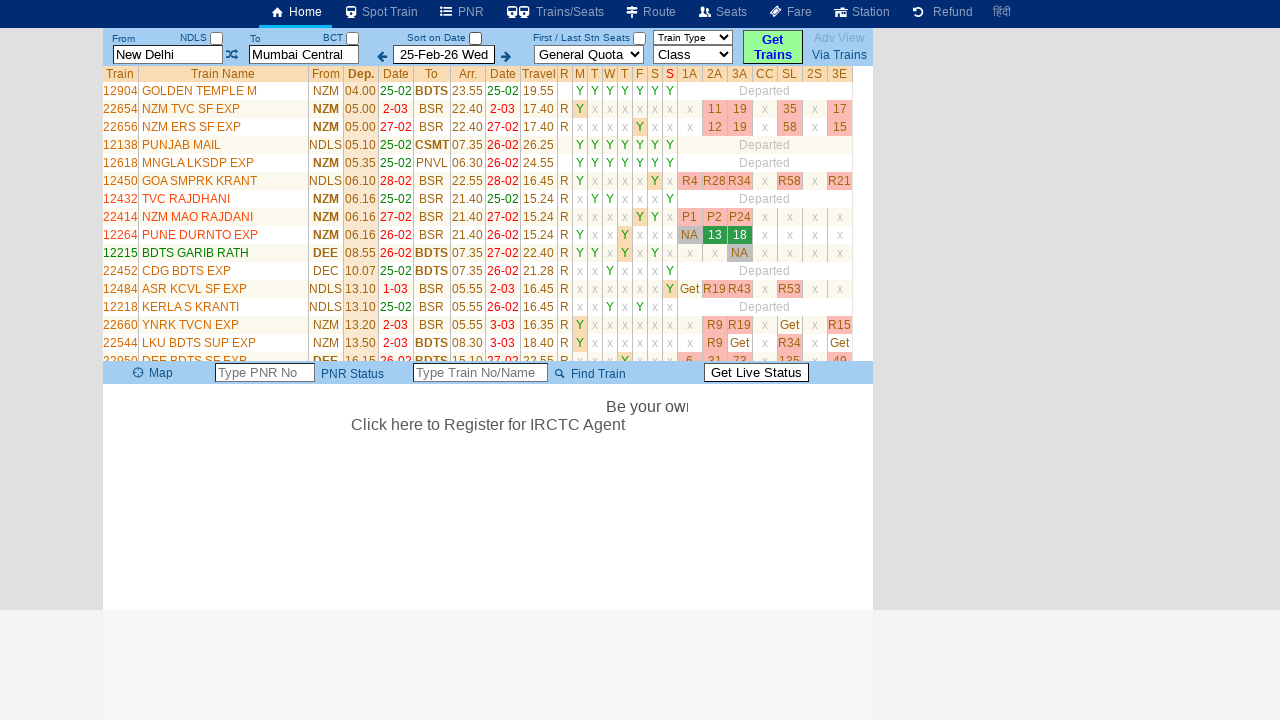

Retrieved train name: MMCT DURONTO
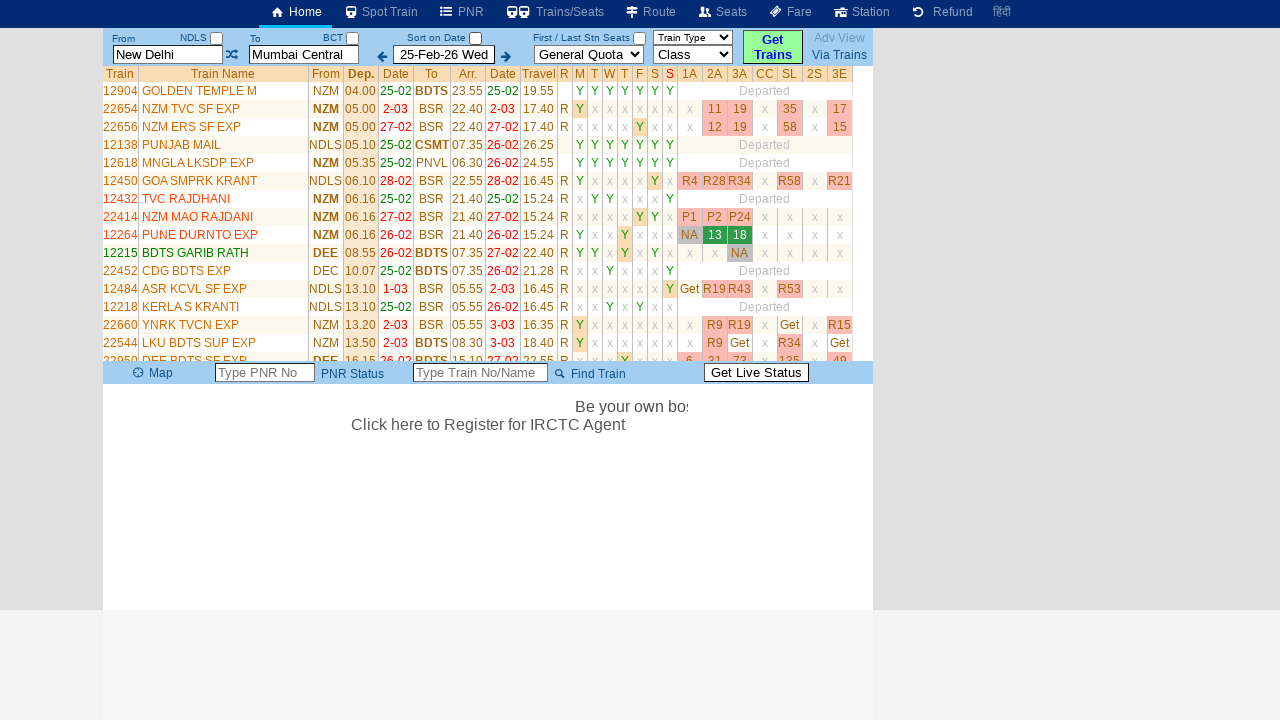

Retrieved train name: HW BDTS SF EXP
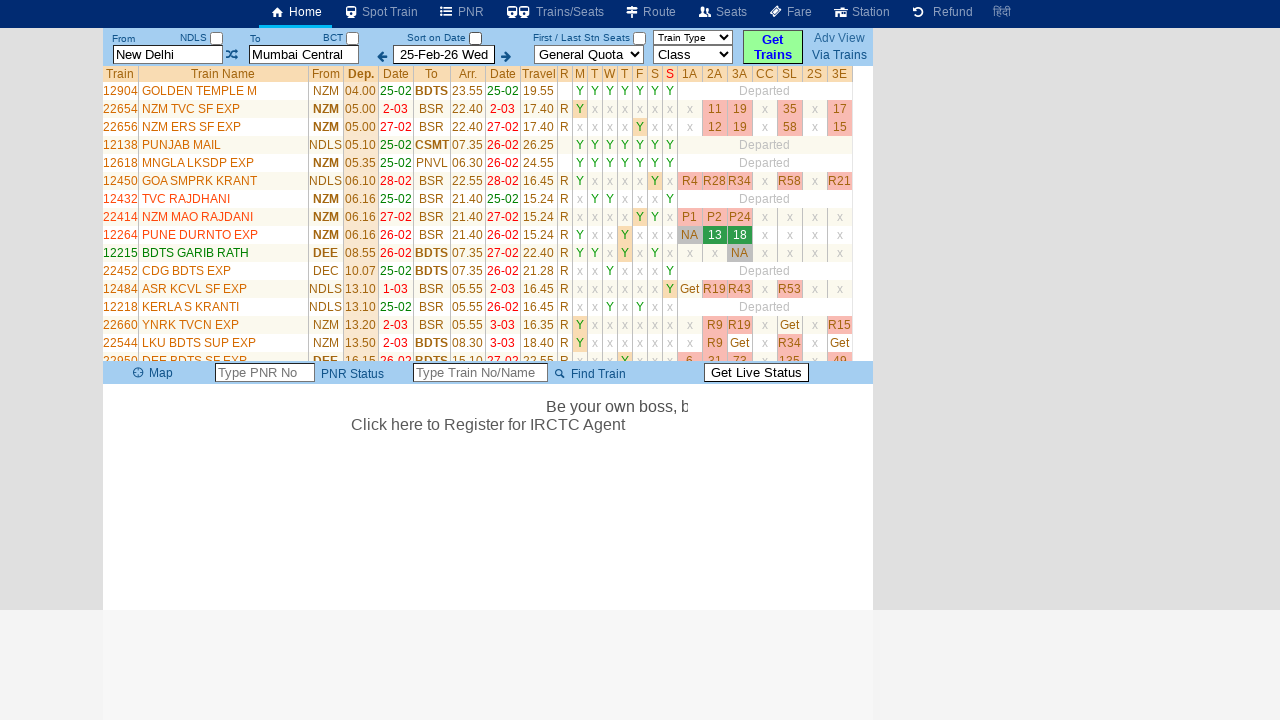

Retrieved train name: NZM TVC EXPRESS
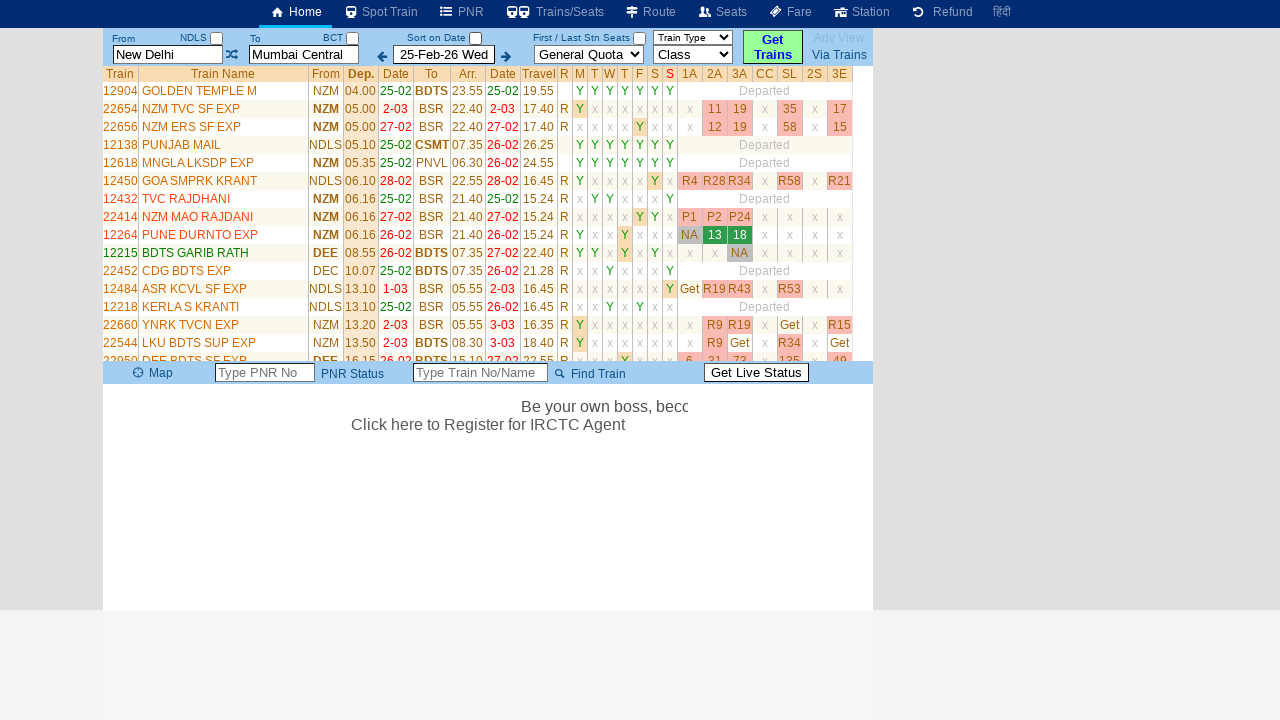

Retrieved train name: DDR SF SPL Till 5-Mar
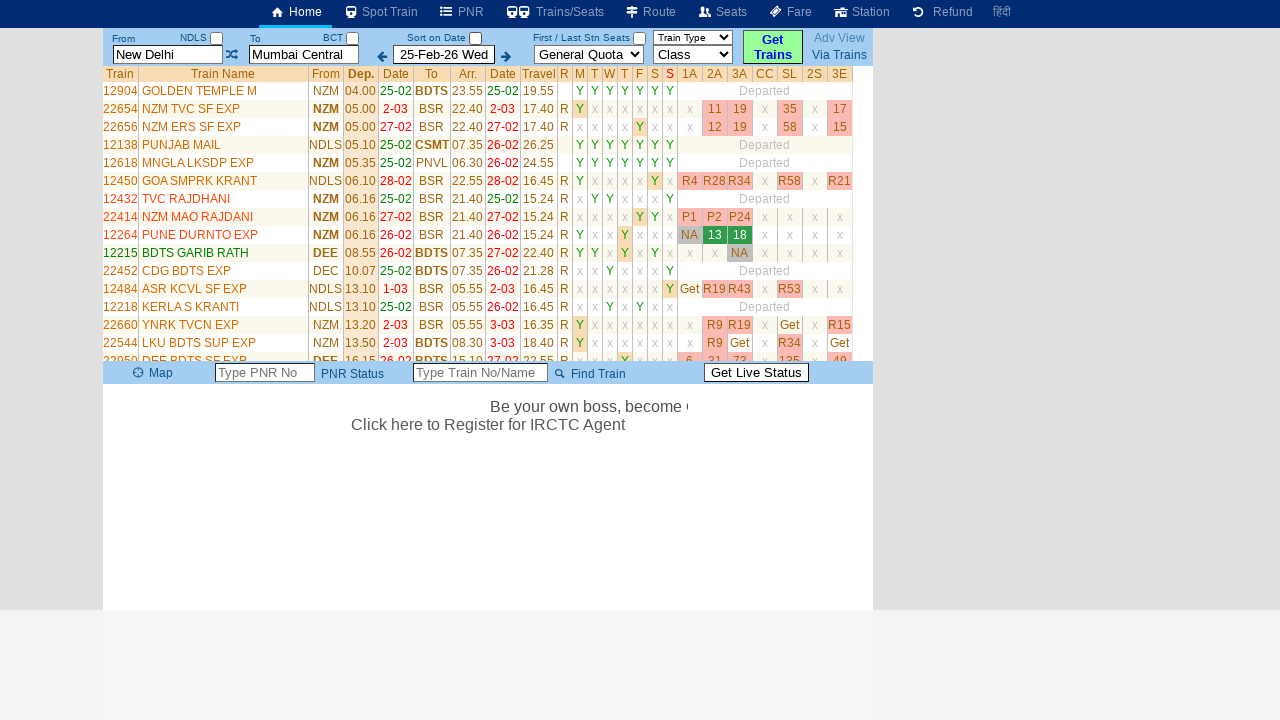

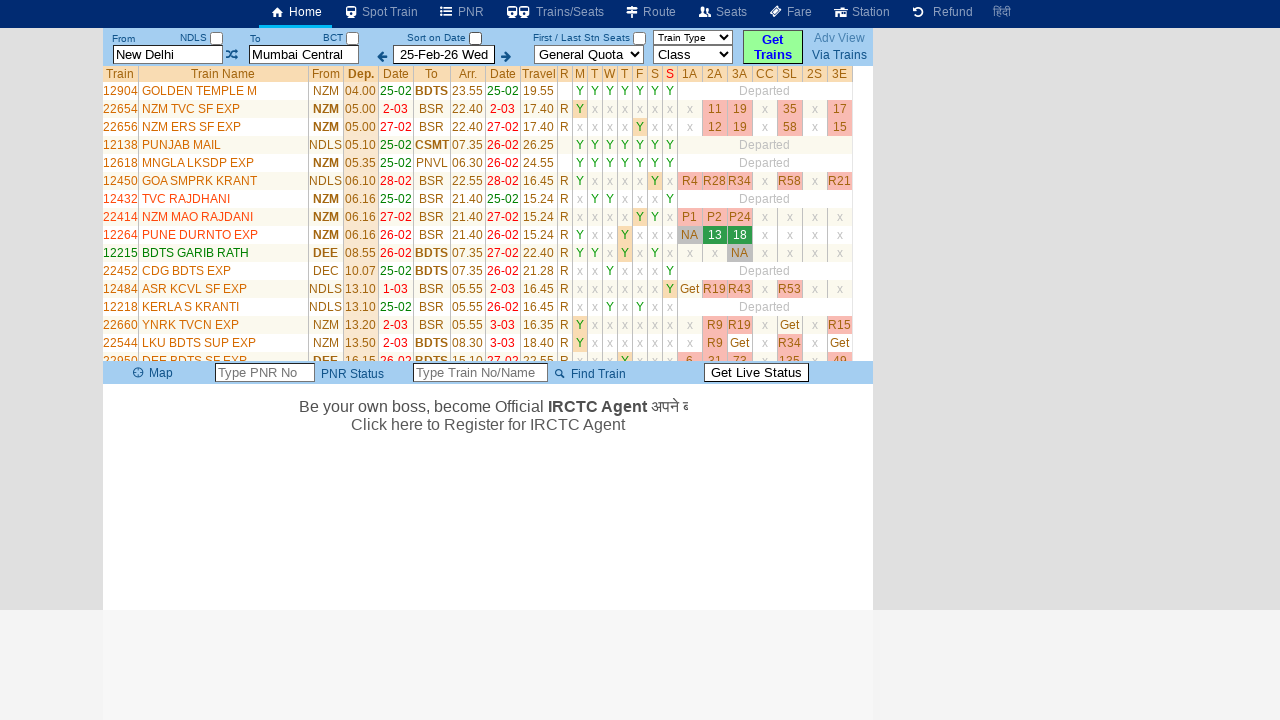